Tests calendar date picker functionality by opening the calendar, navigating to December 2023, and selecting the 31st day

Starting URL: http://seleniumpractise.blogspot.com/2016/08/how-to-handle-calendar-in-selenium.html

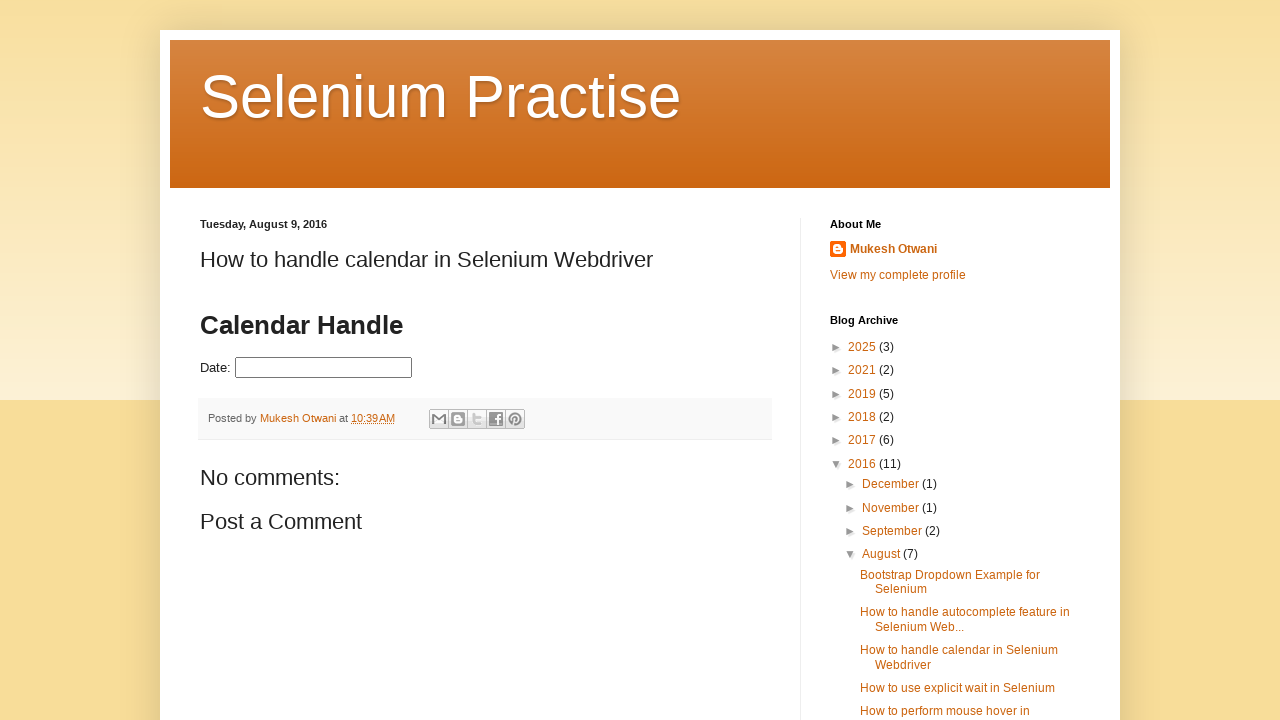

Calendar header 'Calendar Handle' became visible
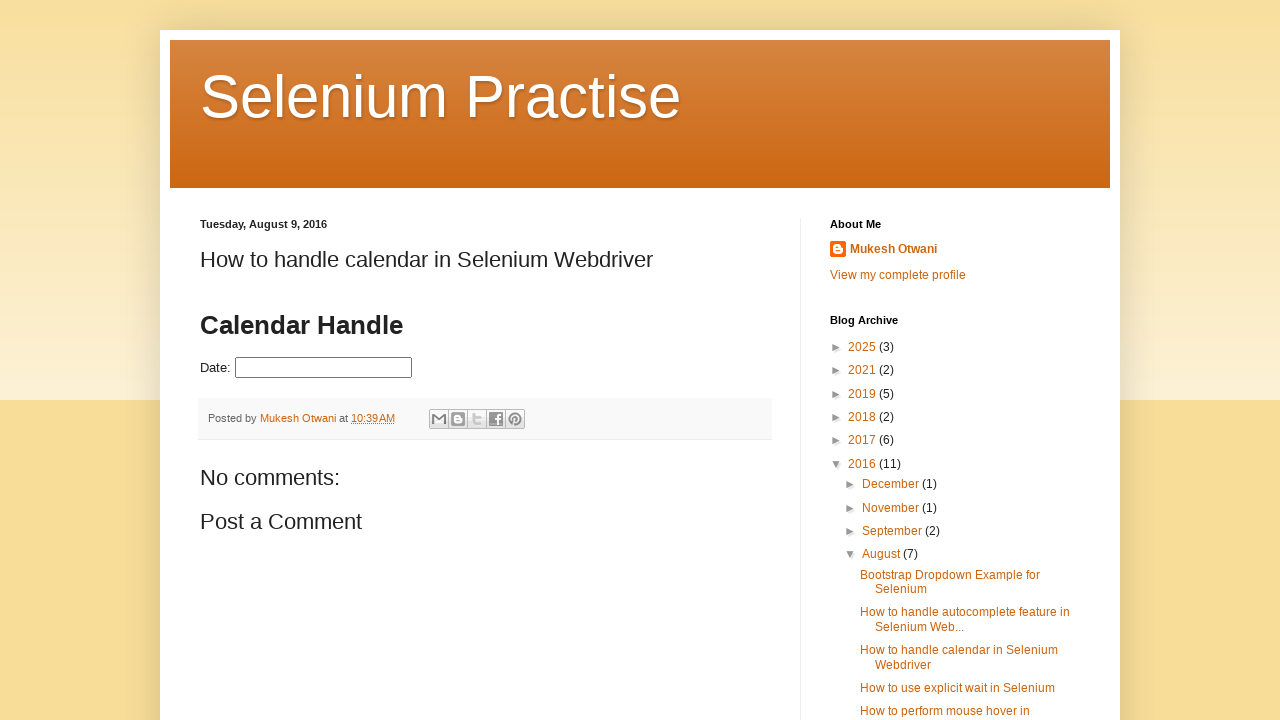

Clicked on datepicker input to open calendar at (324, 368) on input#datepicker
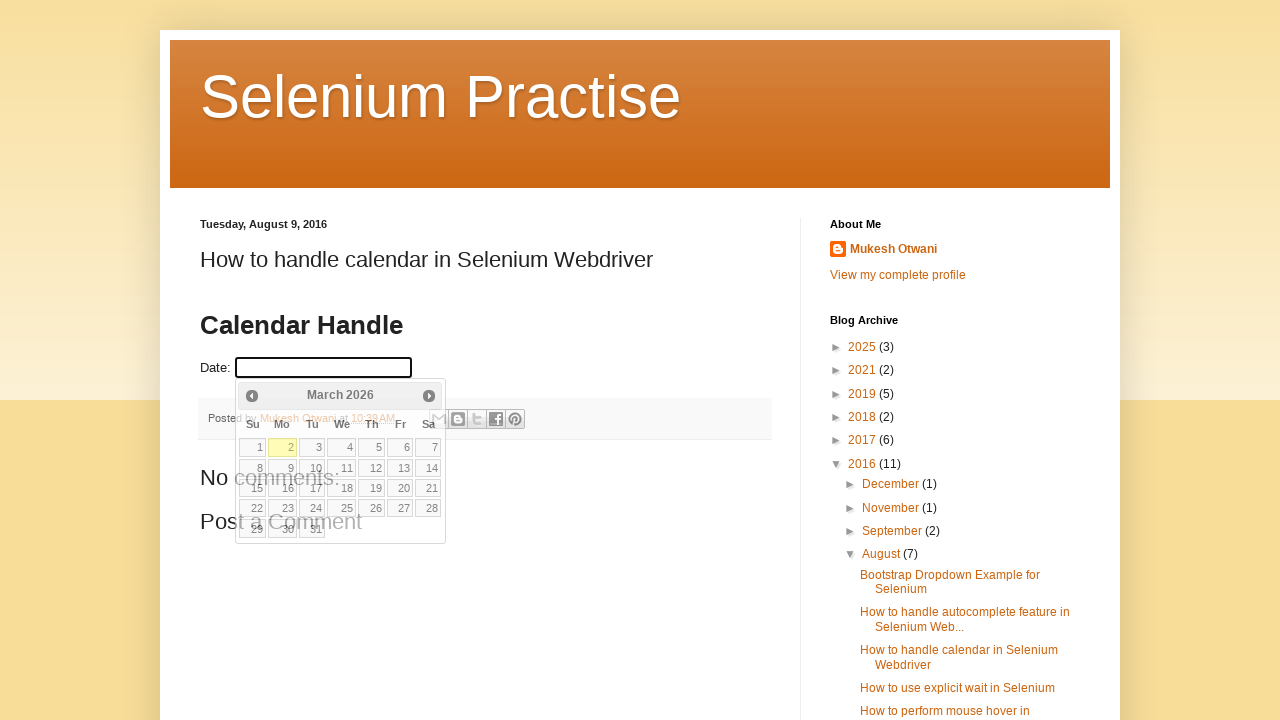

Clicked previous month button to navigate calendar at (252, 396) on span.ui-icon.ui-icon-circle-triangle-w
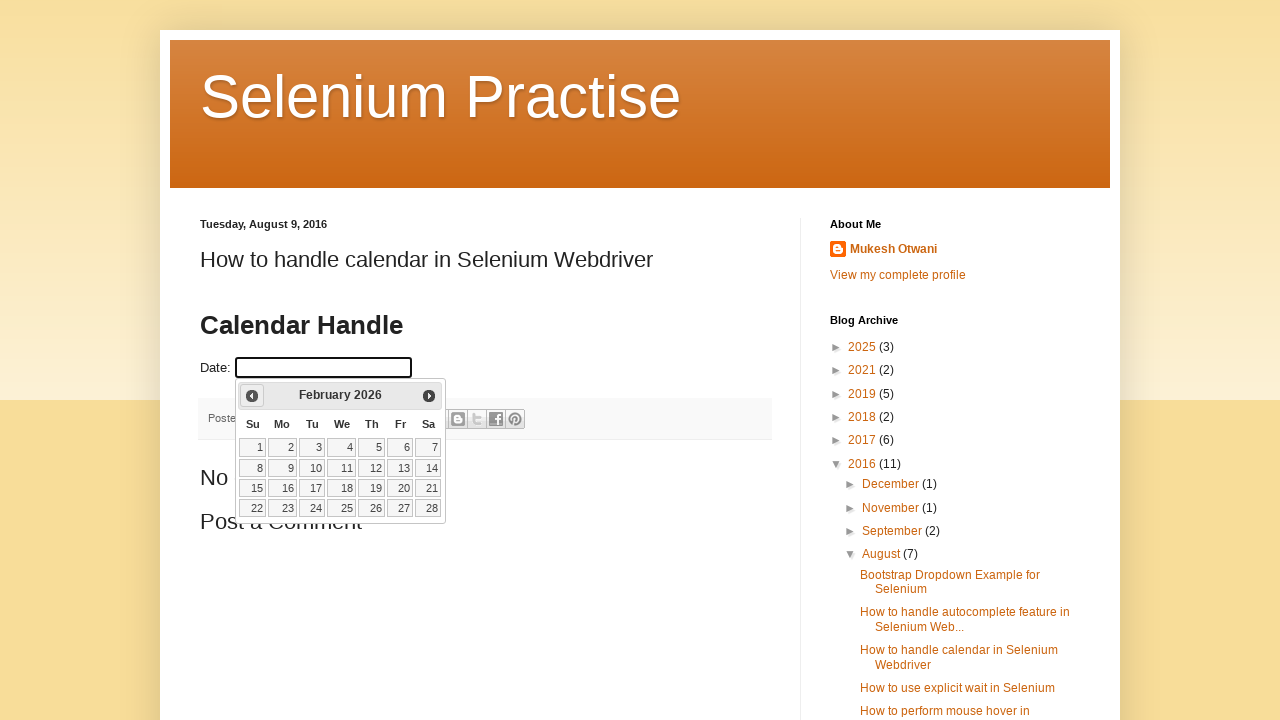

Waited 500ms for calendar to update
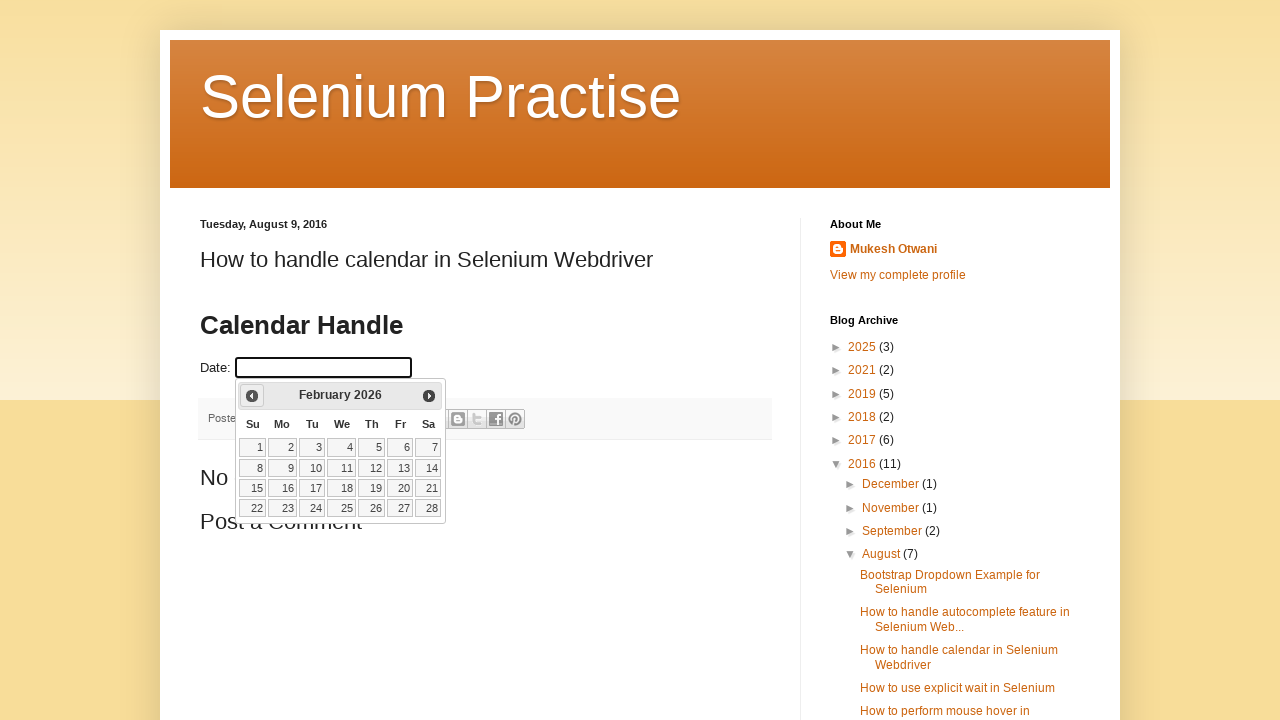

Clicked previous month button to navigate calendar at (252, 396) on span.ui-icon.ui-icon-circle-triangle-w
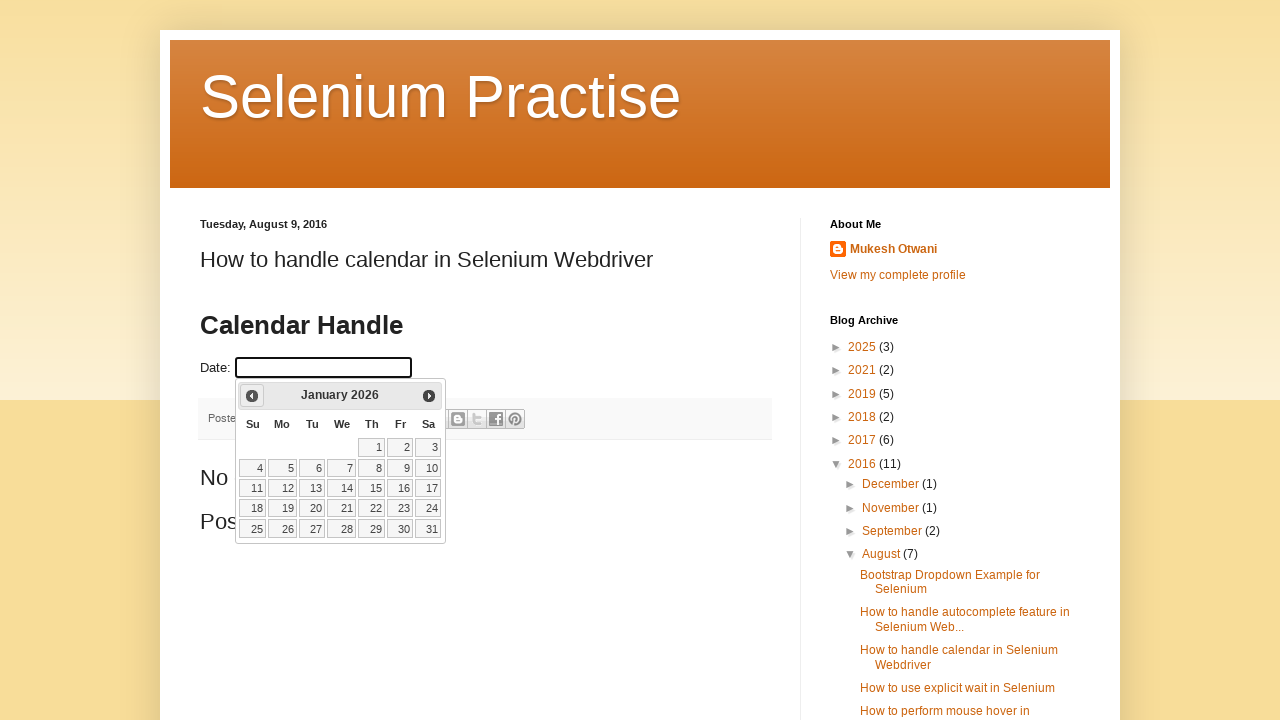

Waited 500ms for calendar to update
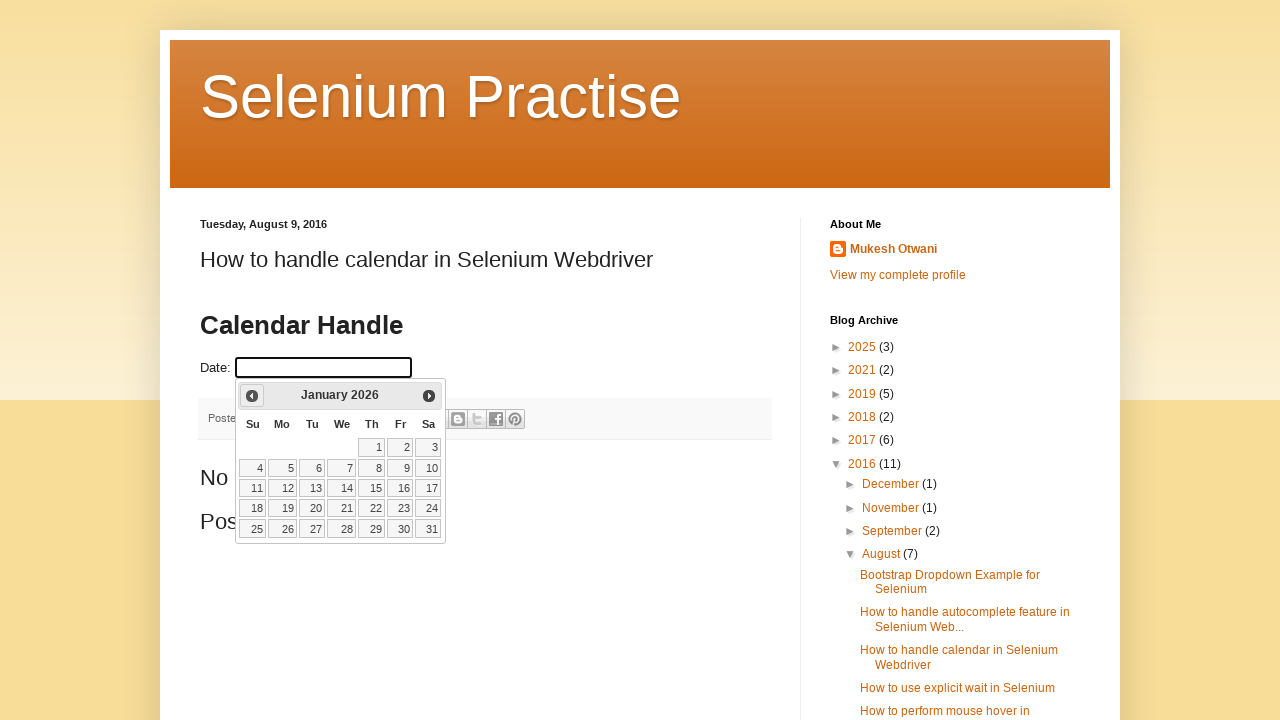

Clicked previous month button to navigate calendar at (252, 396) on span.ui-icon.ui-icon-circle-triangle-w
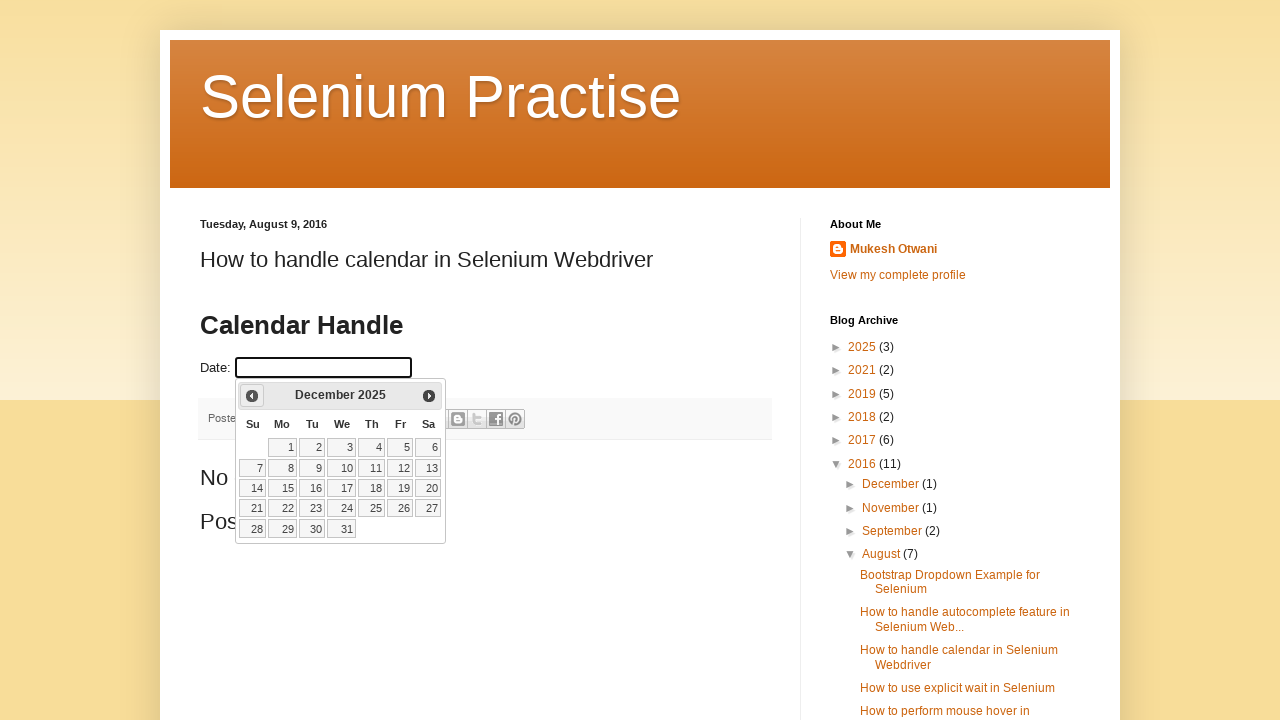

Waited 500ms for calendar to update
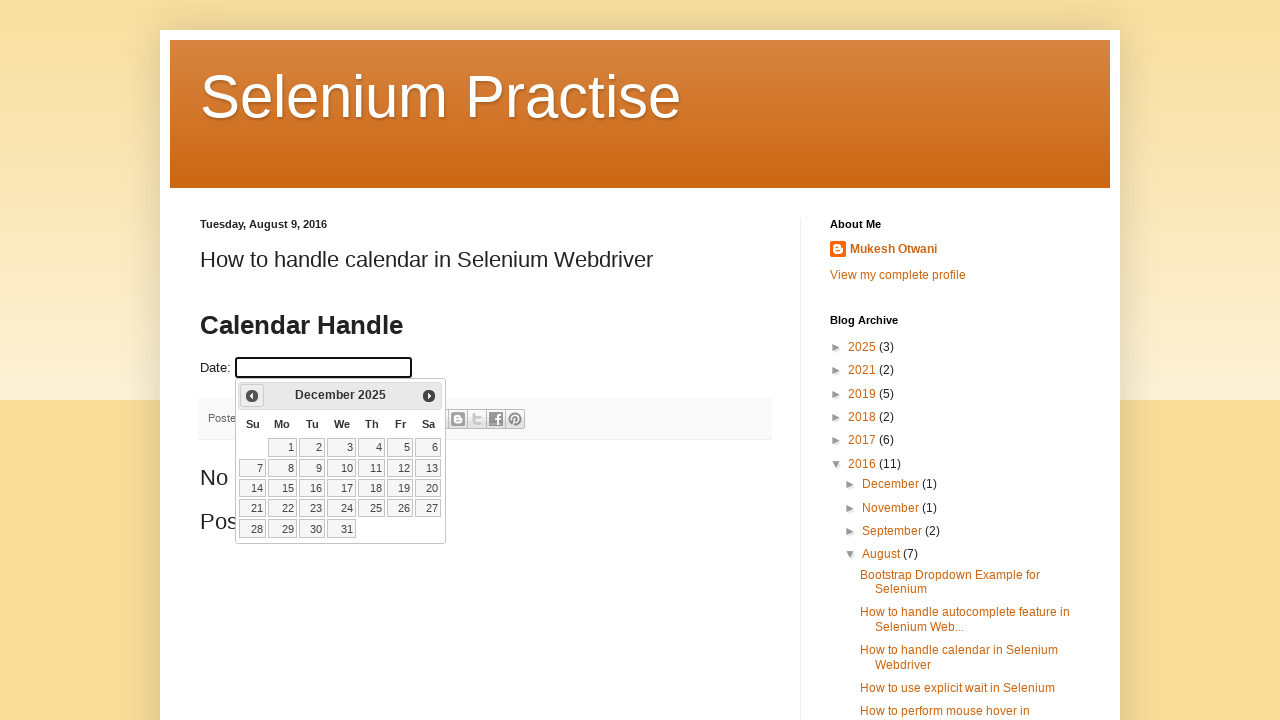

Clicked previous month button to navigate calendar at (252, 396) on span.ui-icon.ui-icon-circle-triangle-w
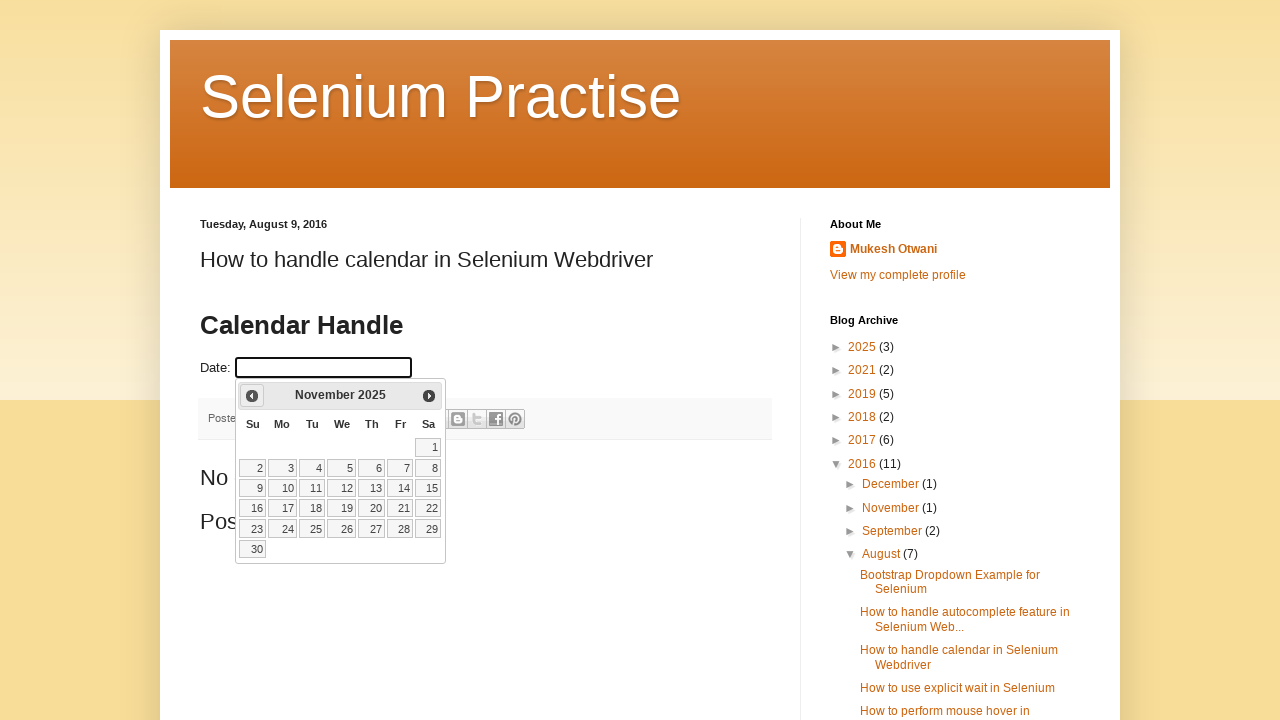

Waited 500ms for calendar to update
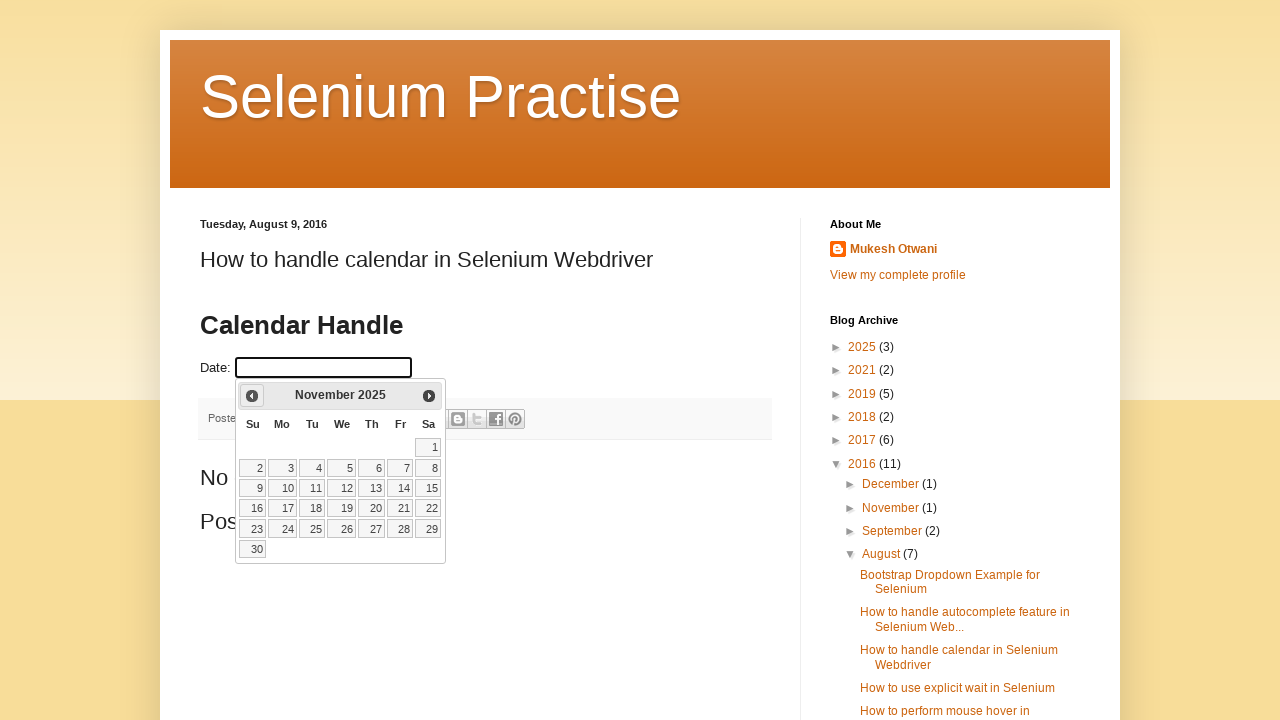

Clicked previous month button to navigate calendar at (252, 396) on span.ui-icon.ui-icon-circle-triangle-w
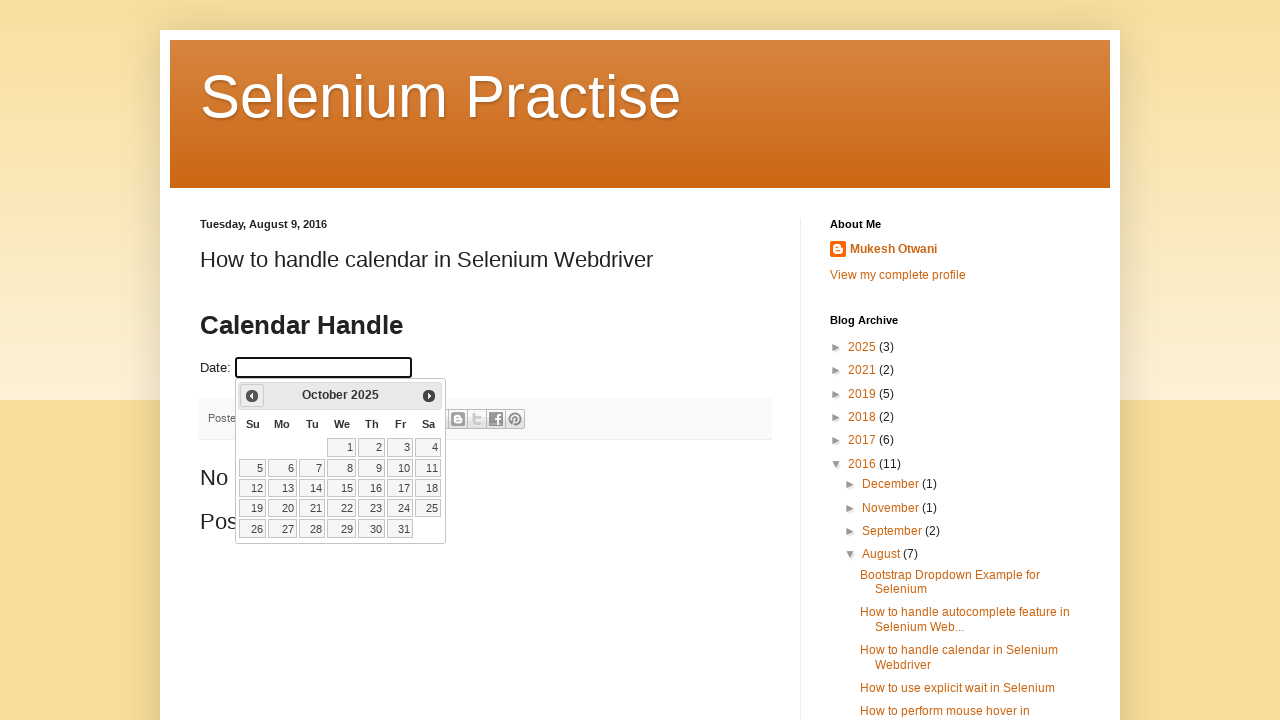

Waited 500ms for calendar to update
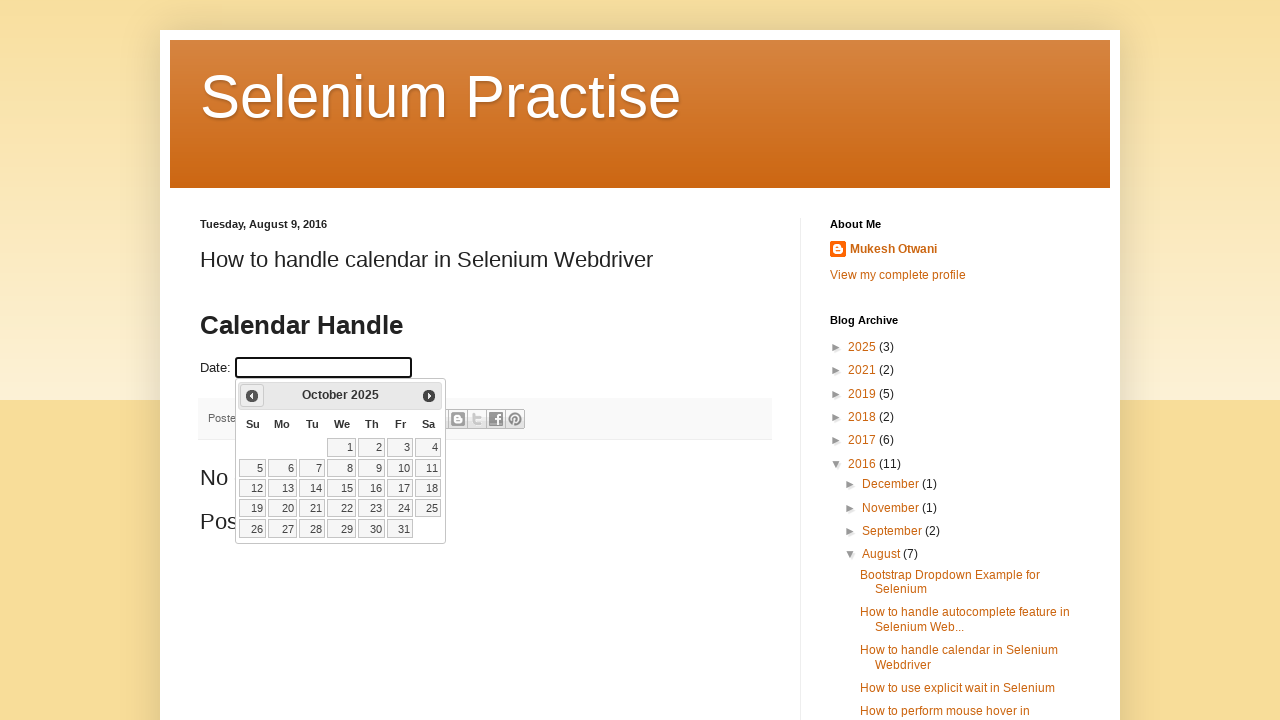

Clicked previous month button to navigate calendar at (252, 396) on span.ui-icon.ui-icon-circle-triangle-w
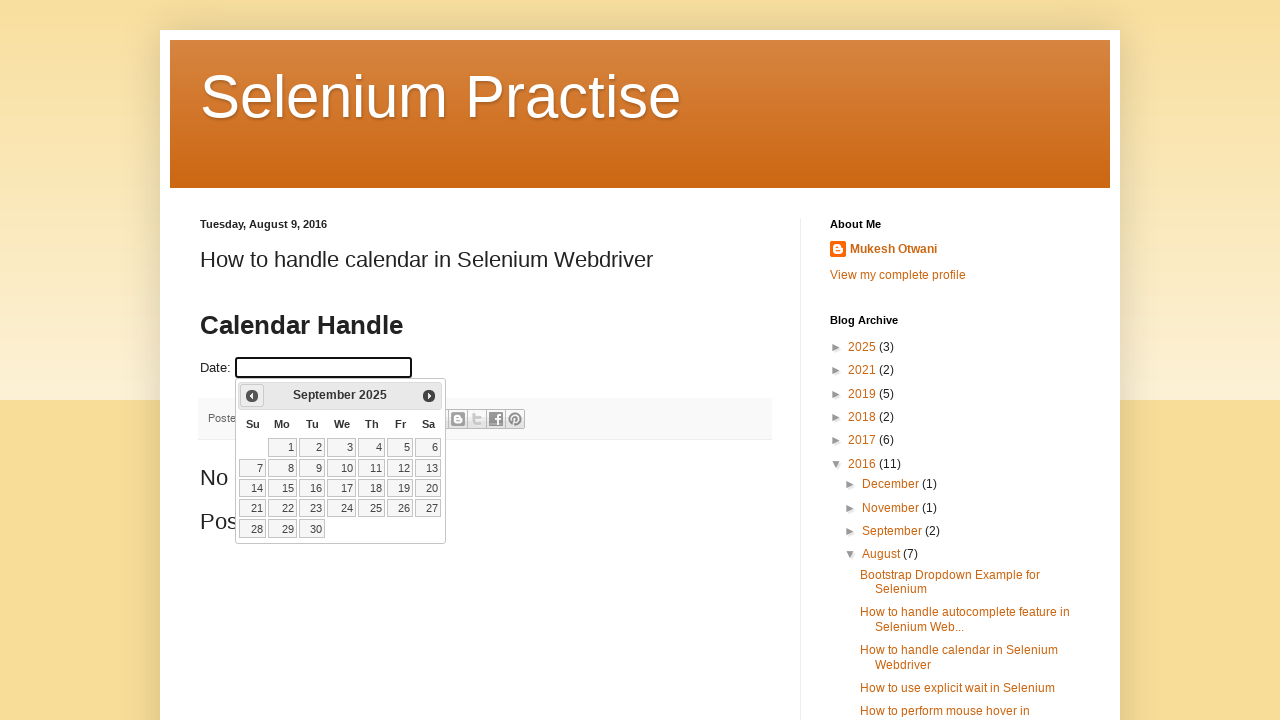

Waited 500ms for calendar to update
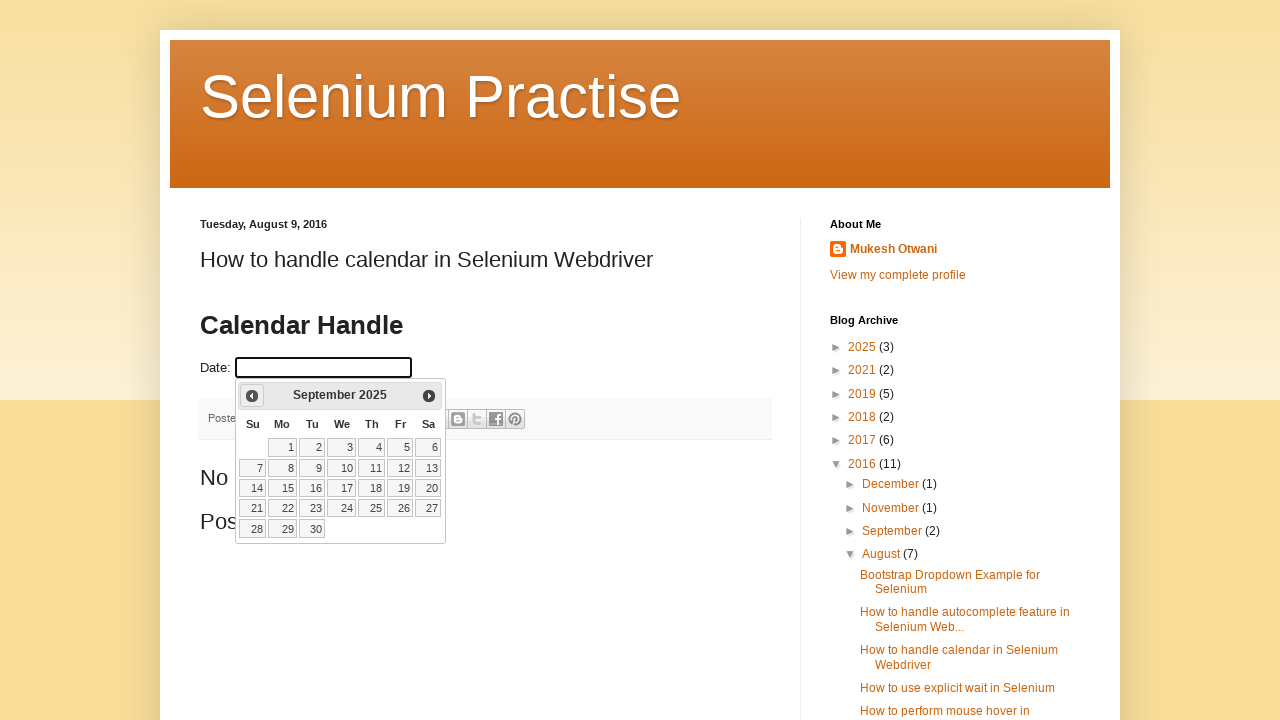

Clicked previous month button to navigate calendar at (252, 396) on span.ui-icon.ui-icon-circle-triangle-w
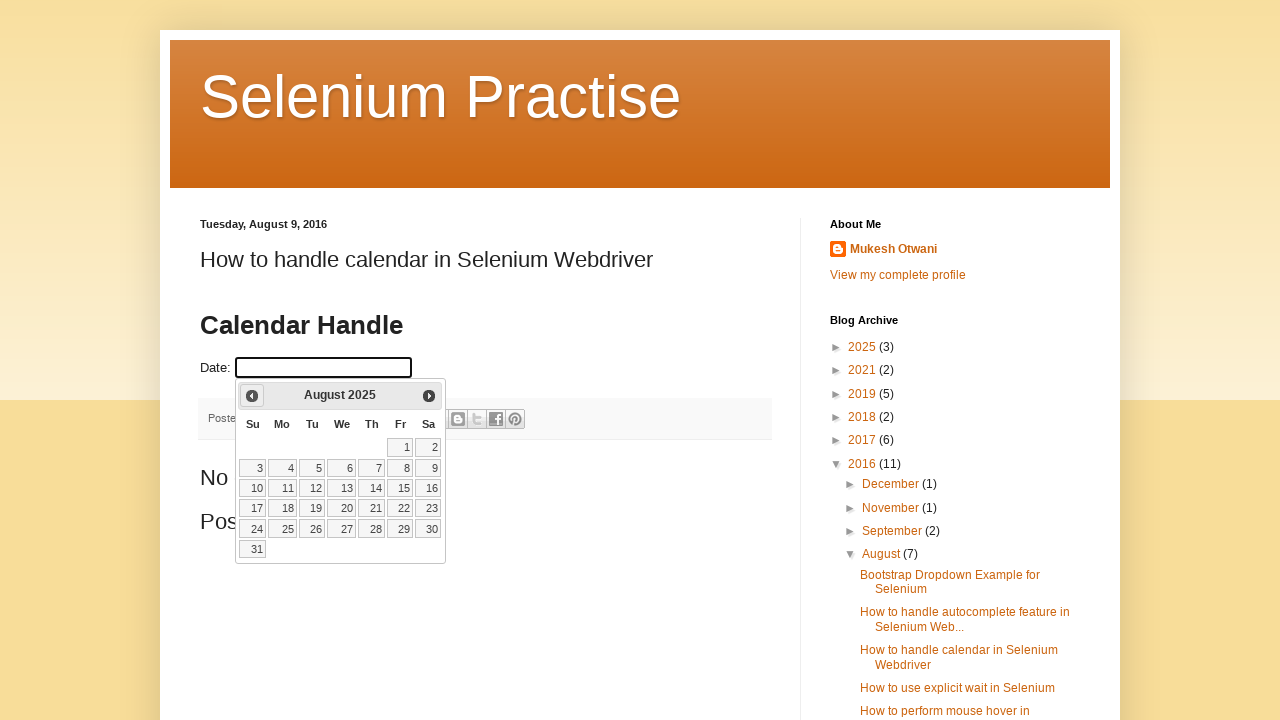

Waited 500ms for calendar to update
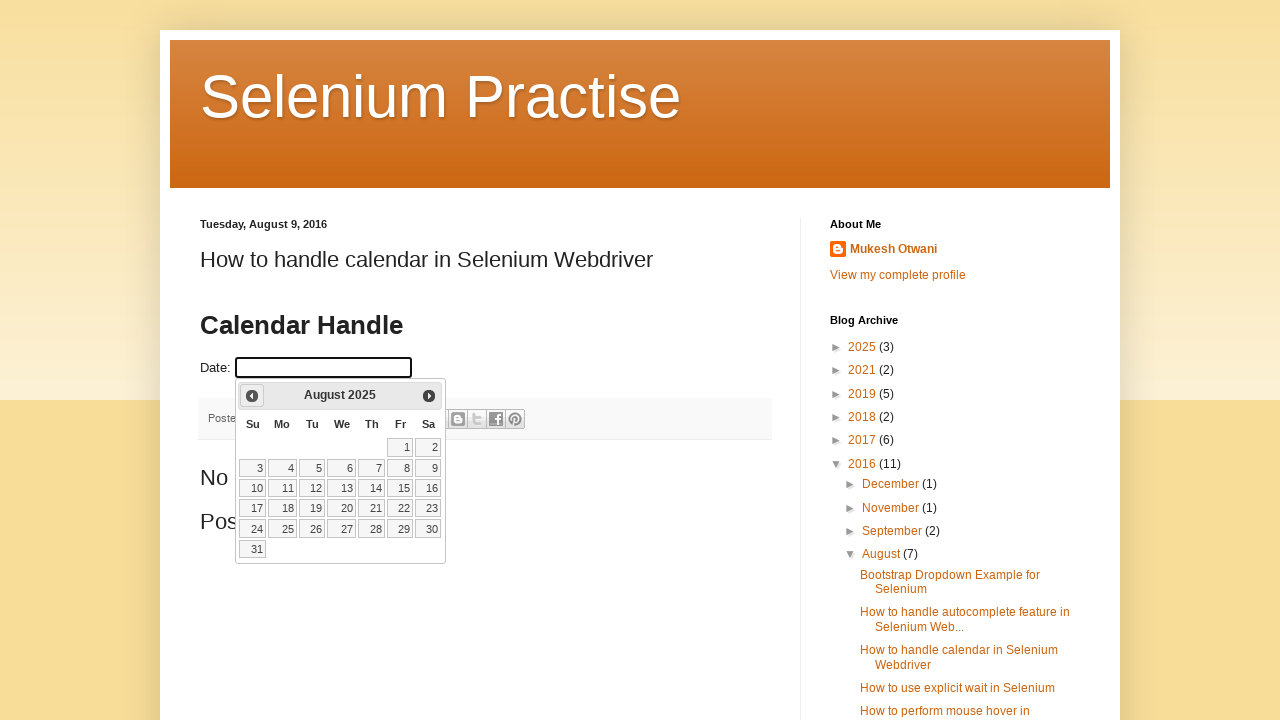

Clicked previous month button to navigate calendar at (252, 396) on span.ui-icon.ui-icon-circle-triangle-w
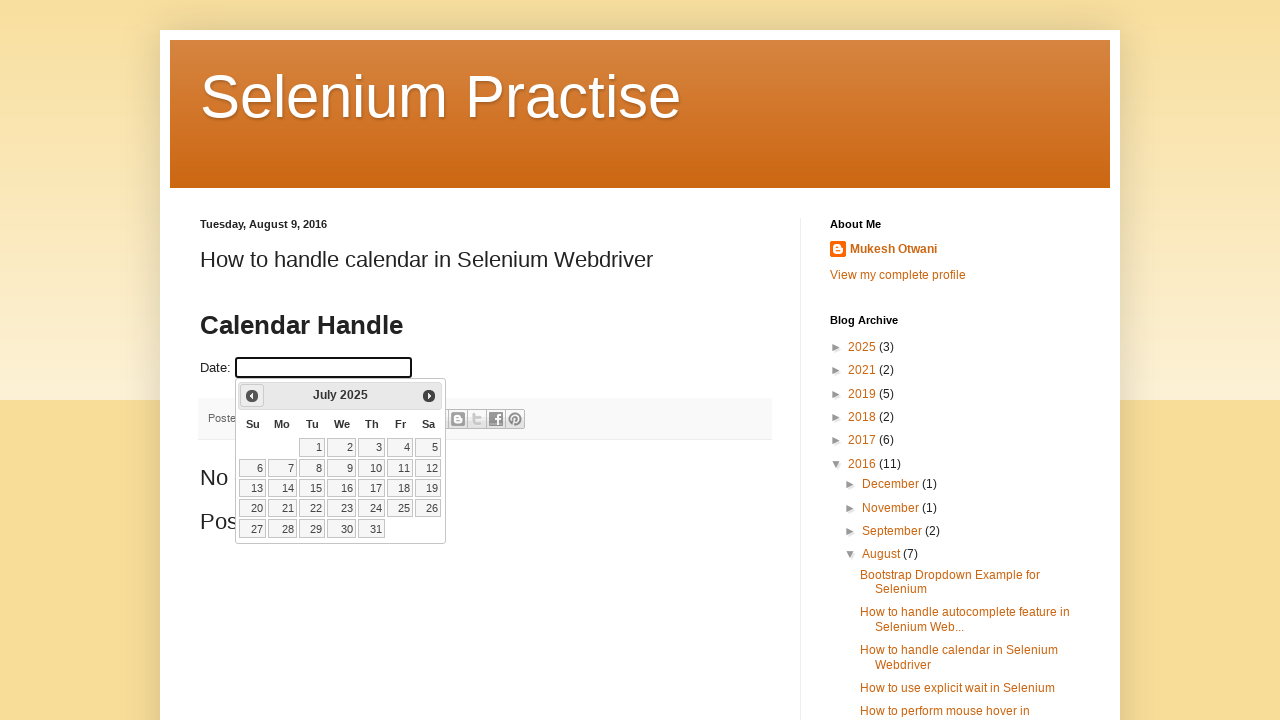

Waited 500ms for calendar to update
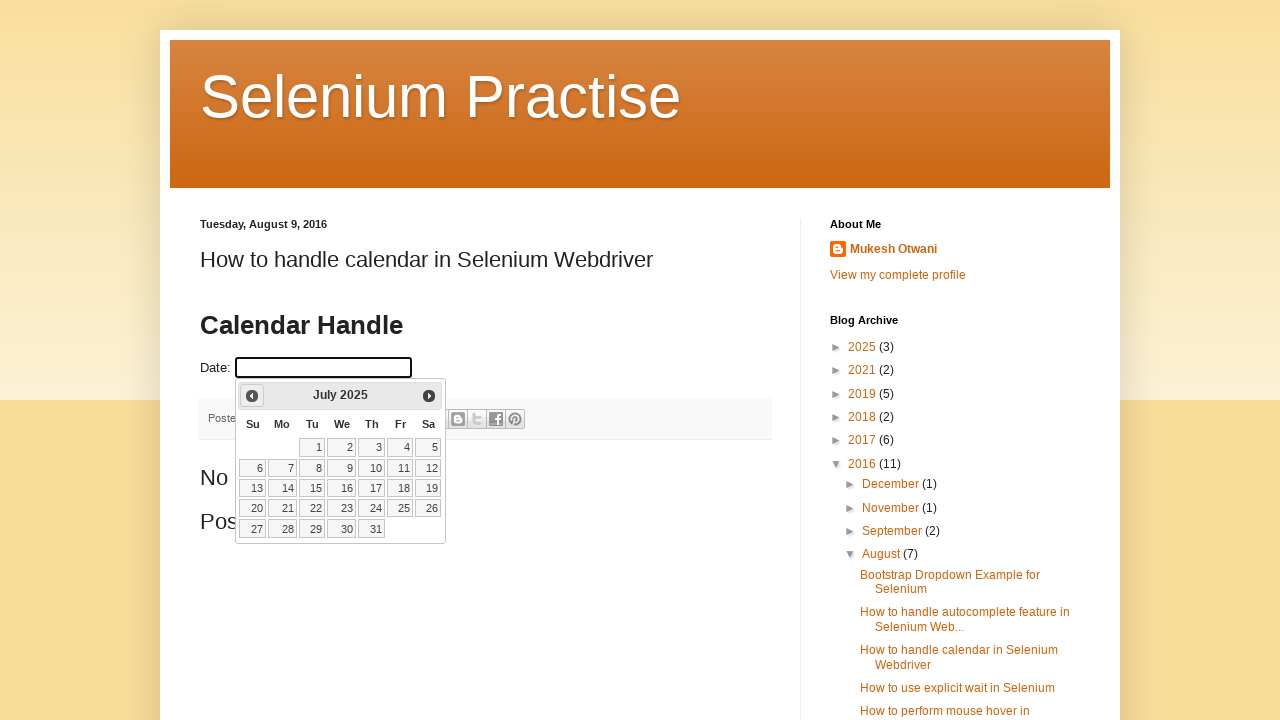

Clicked previous month button to navigate calendar at (252, 396) on span.ui-icon.ui-icon-circle-triangle-w
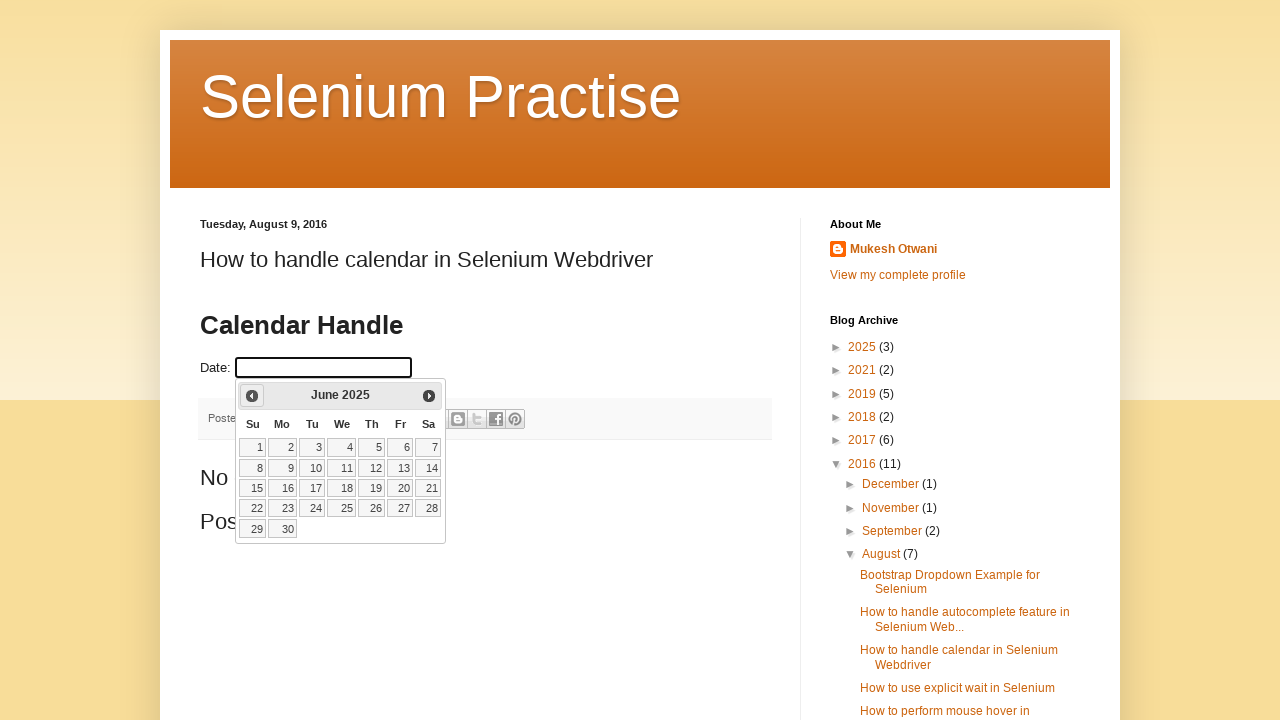

Waited 500ms for calendar to update
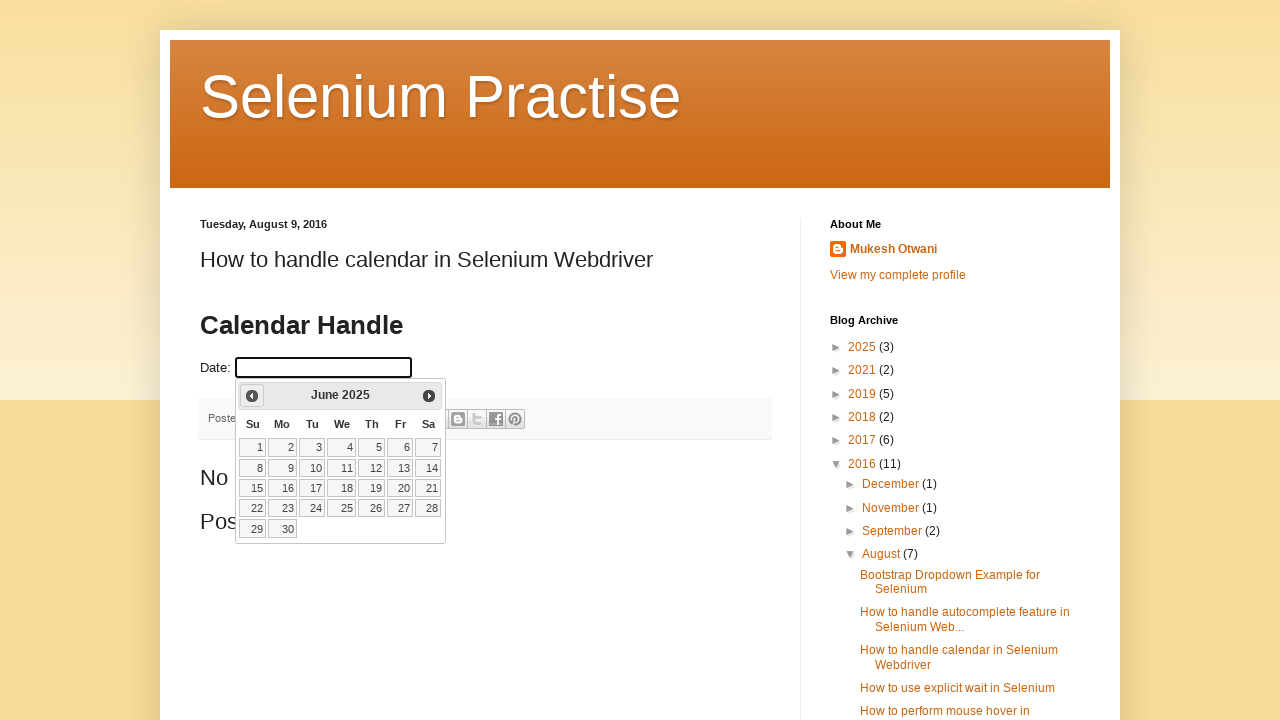

Clicked previous month button to navigate calendar at (252, 396) on span.ui-icon.ui-icon-circle-triangle-w
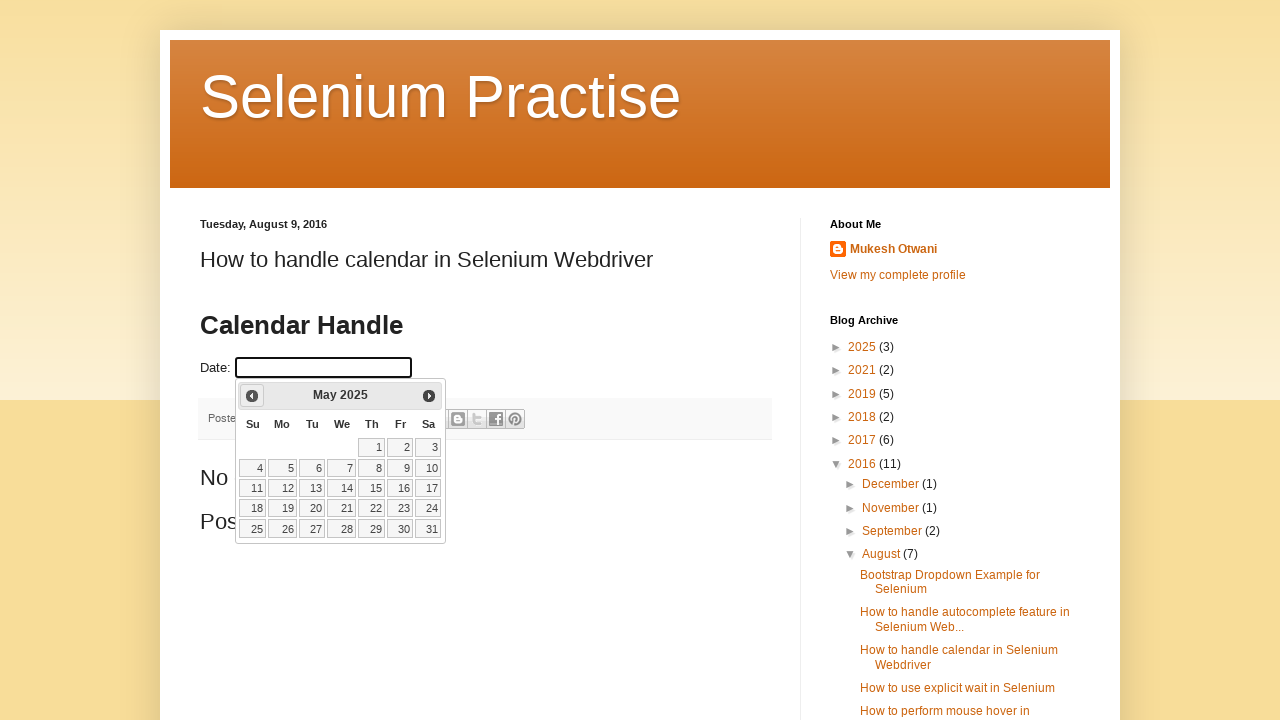

Waited 500ms for calendar to update
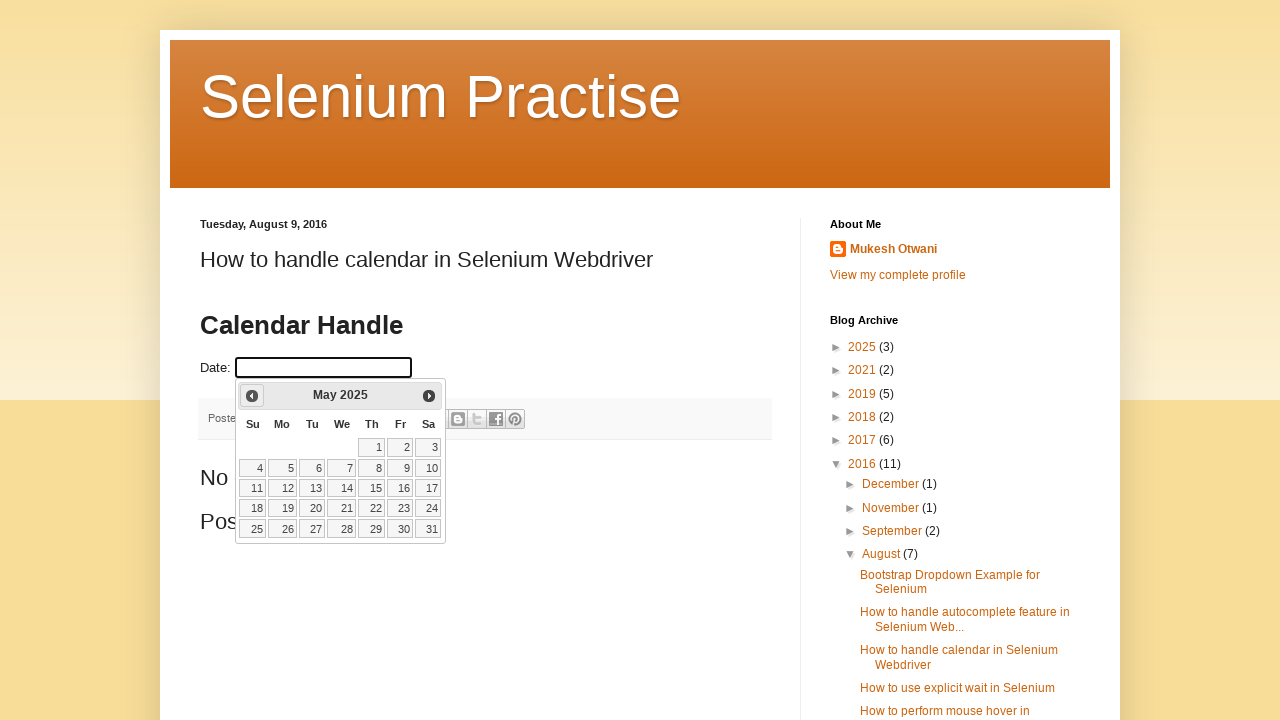

Clicked previous month button to navigate calendar at (252, 396) on span.ui-icon.ui-icon-circle-triangle-w
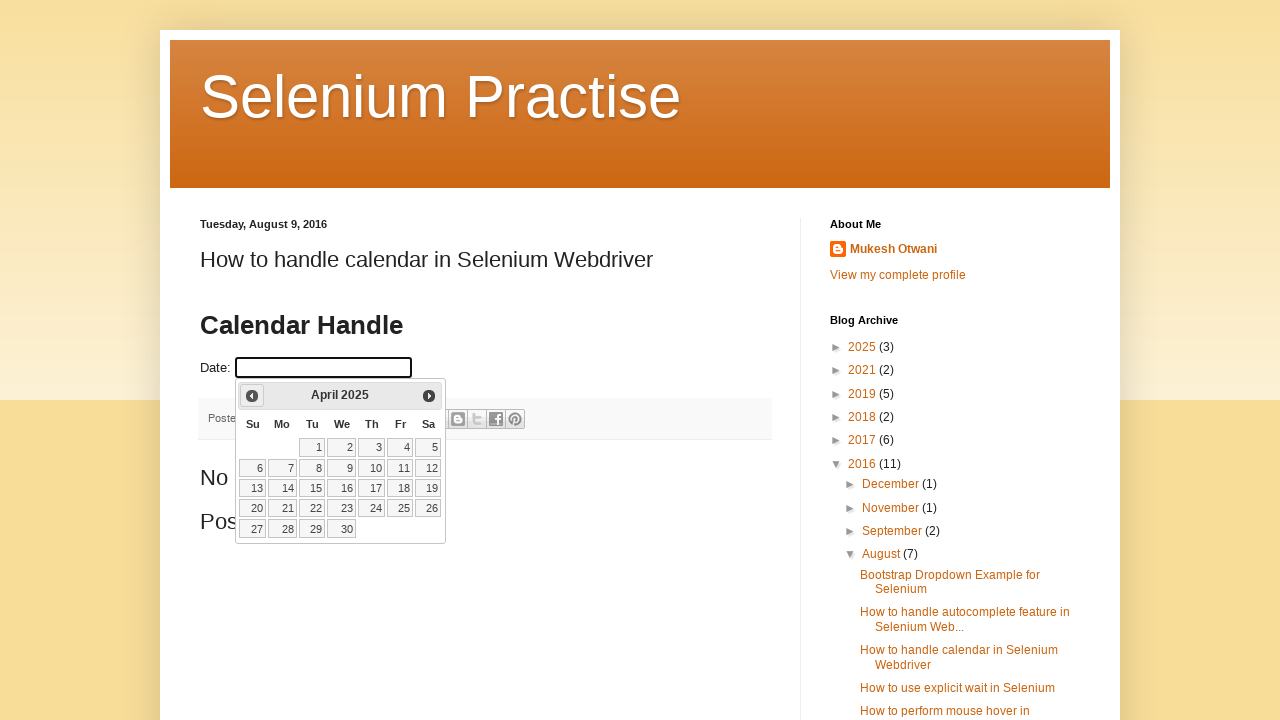

Waited 500ms for calendar to update
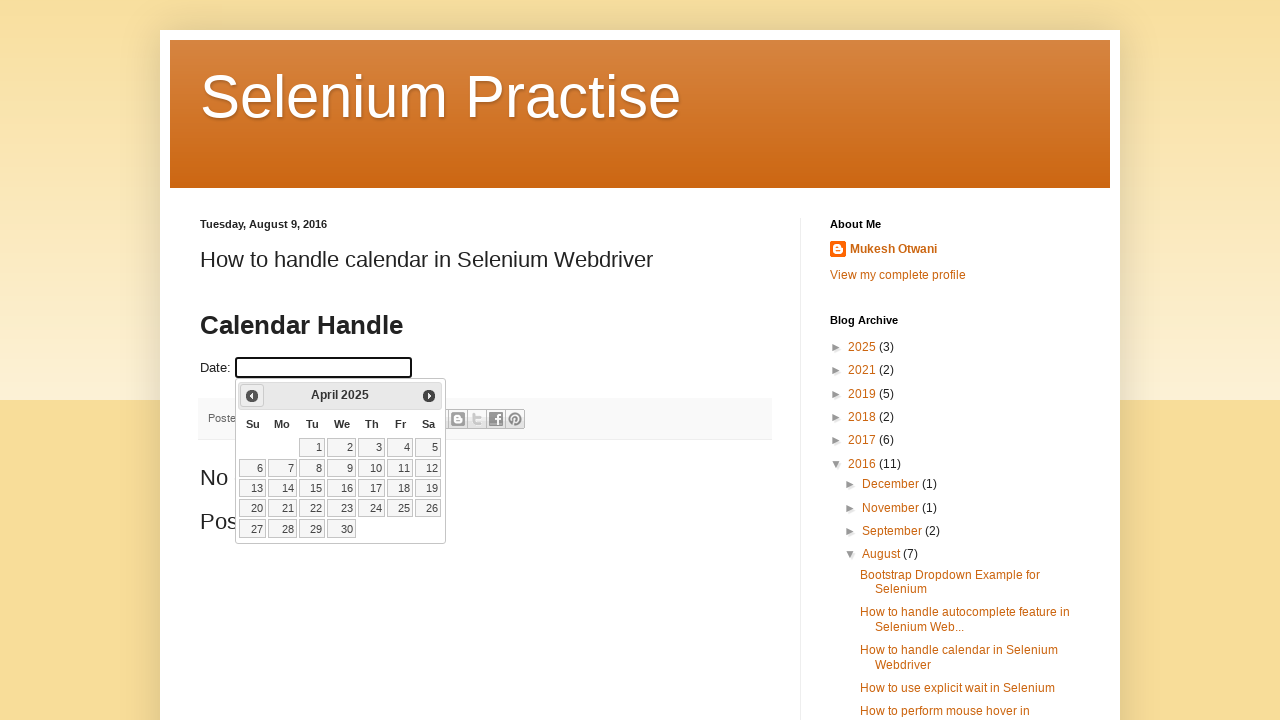

Clicked previous month button to navigate calendar at (252, 396) on span.ui-icon.ui-icon-circle-triangle-w
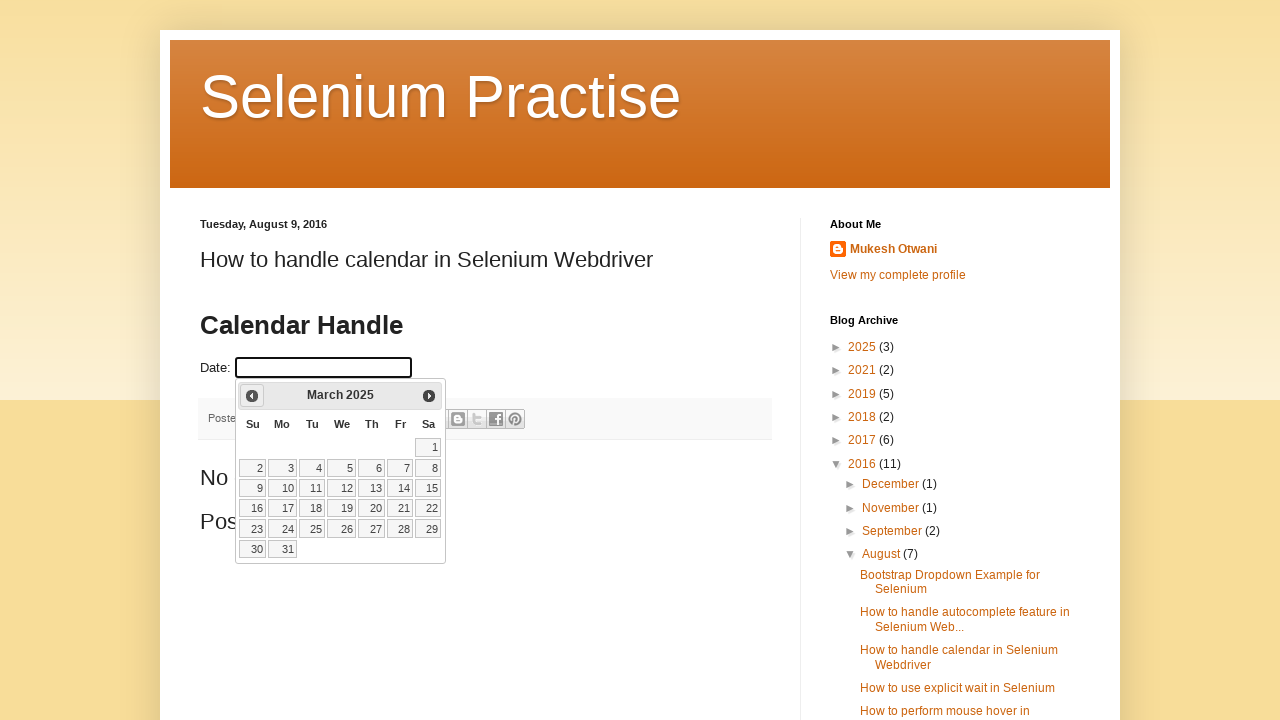

Waited 500ms for calendar to update
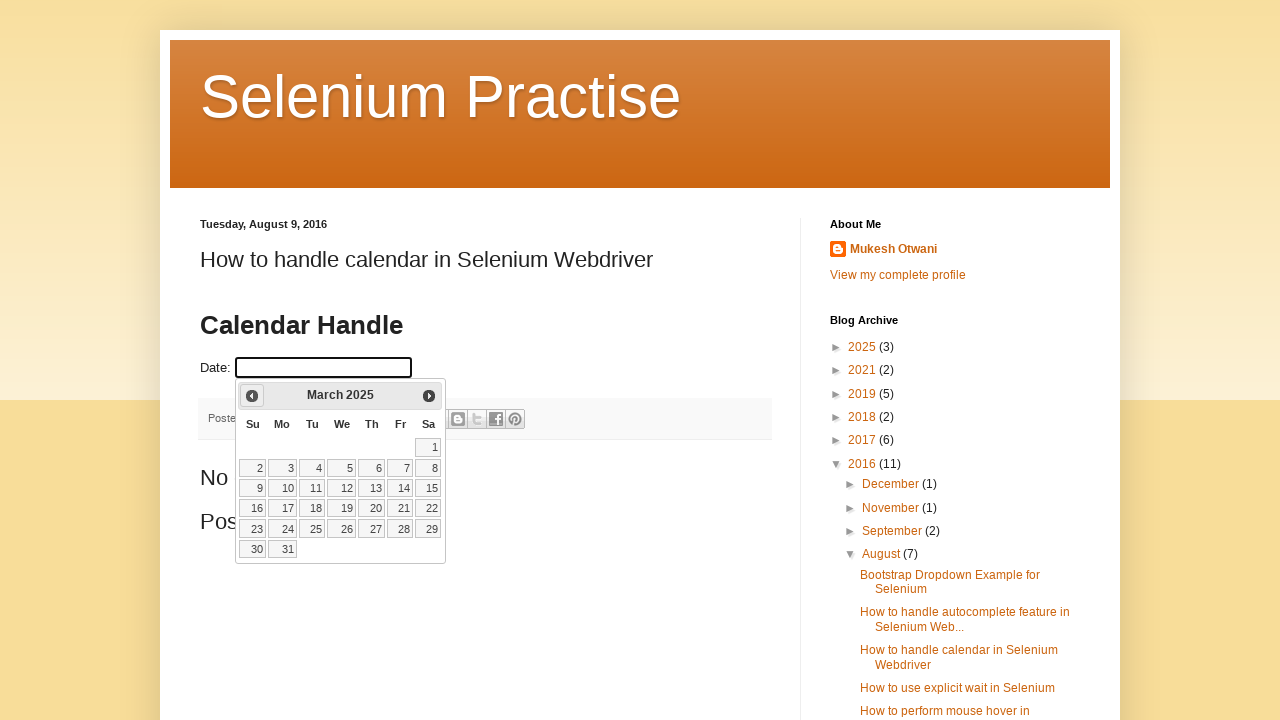

Clicked previous month button to navigate calendar at (252, 396) on span.ui-icon.ui-icon-circle-triangle-w
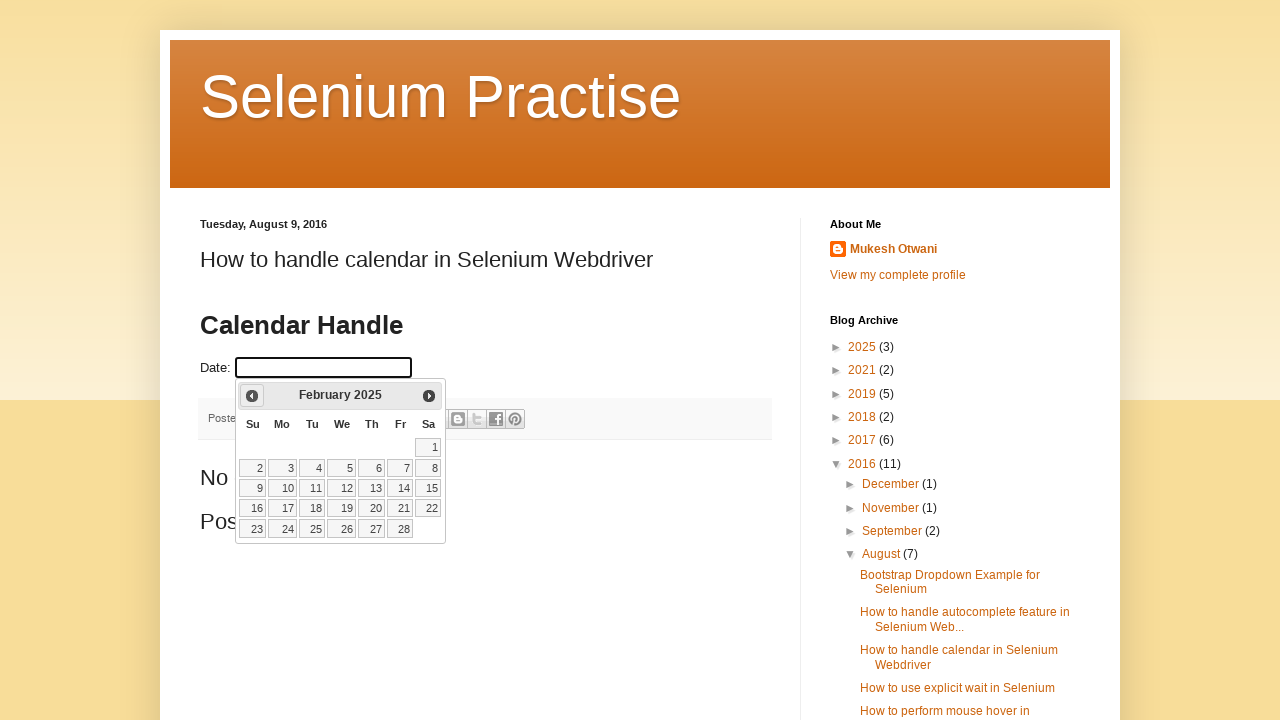

Waited 500ms for calendar to update
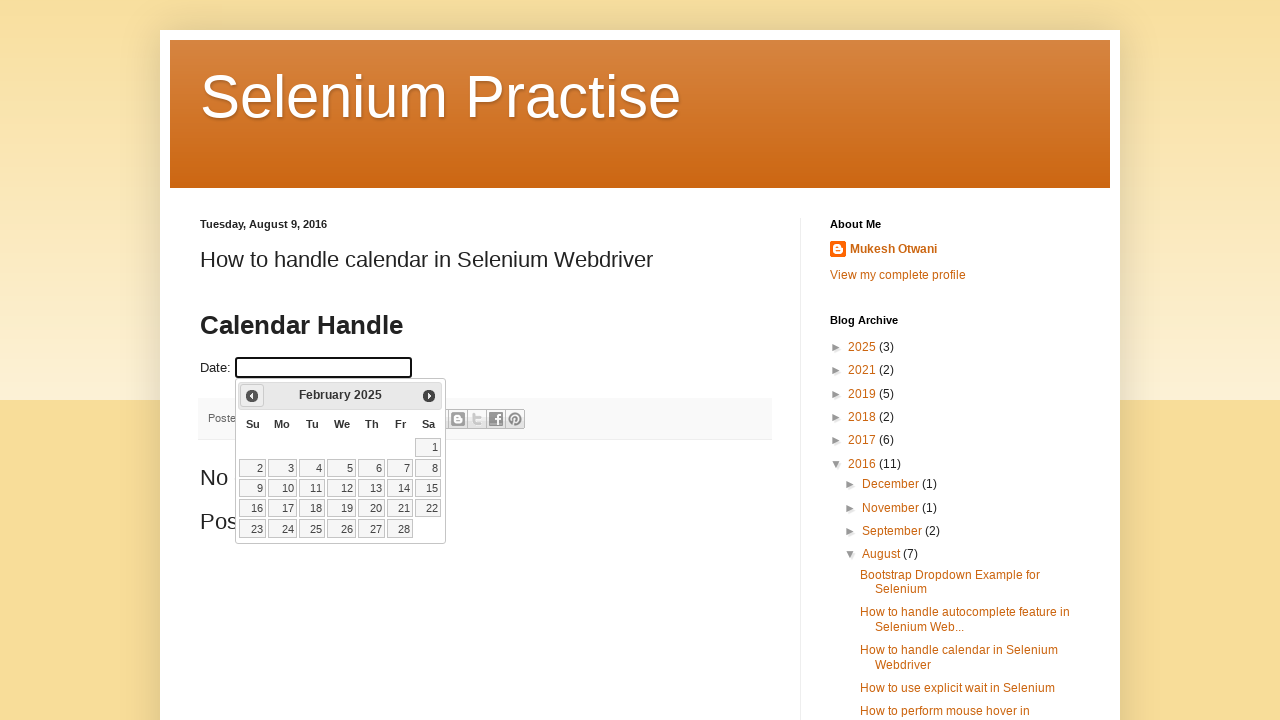

Clicked previous month button to navigate calendar at (252, 396) on span.ui-icon.ui-icon-circle-triangle-w
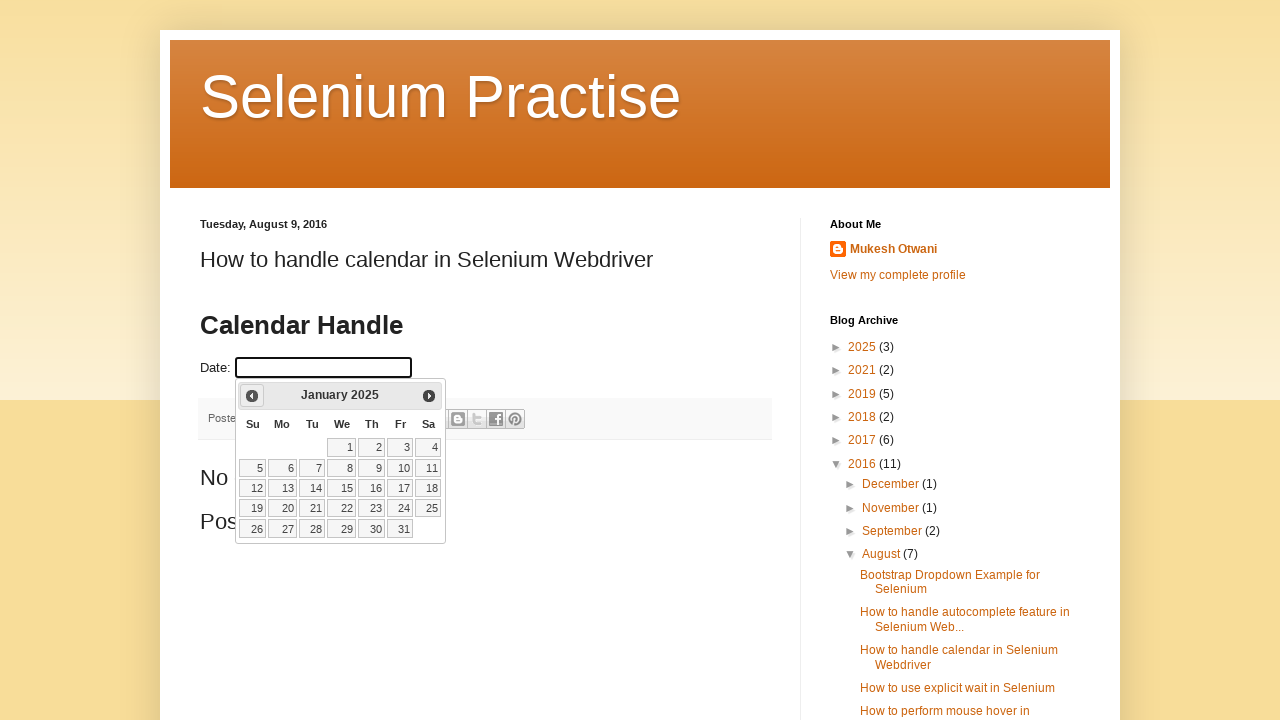

Waited 500ms for calendar to update
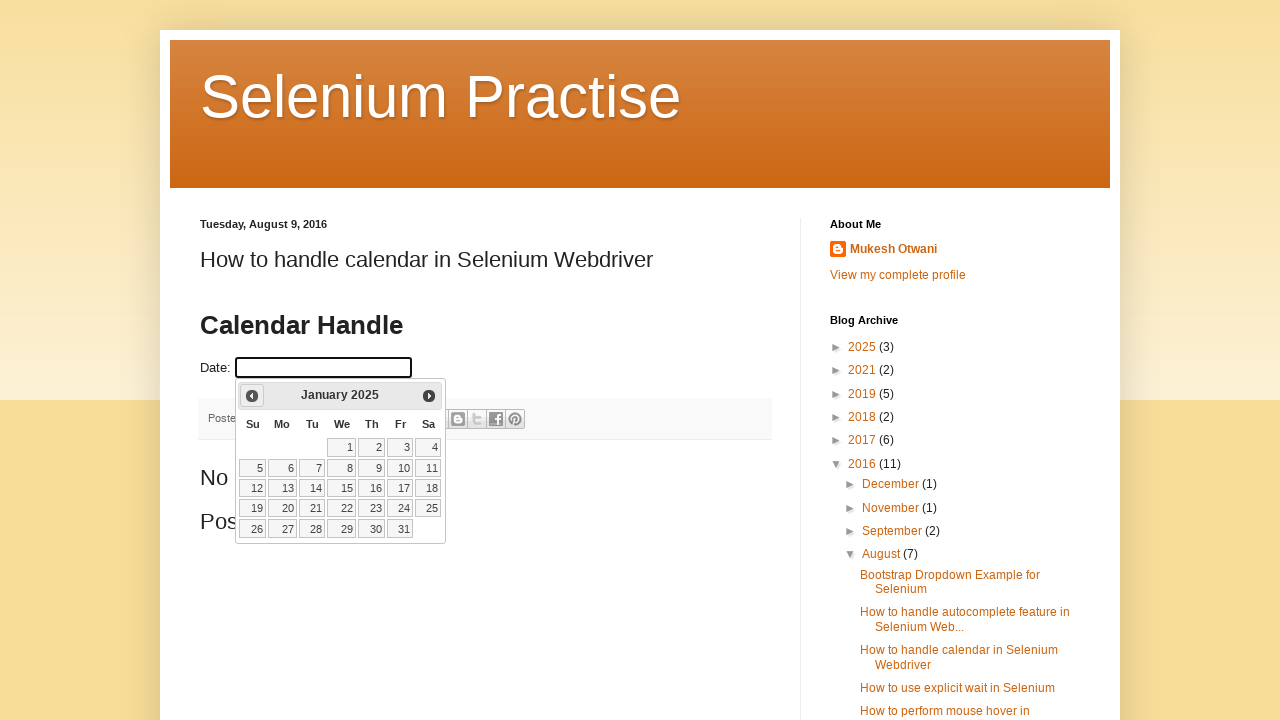

Clicked previous month button to navigate calendar at (252, 396) on span.ui-icon.ui-icon-circle-triangle-w
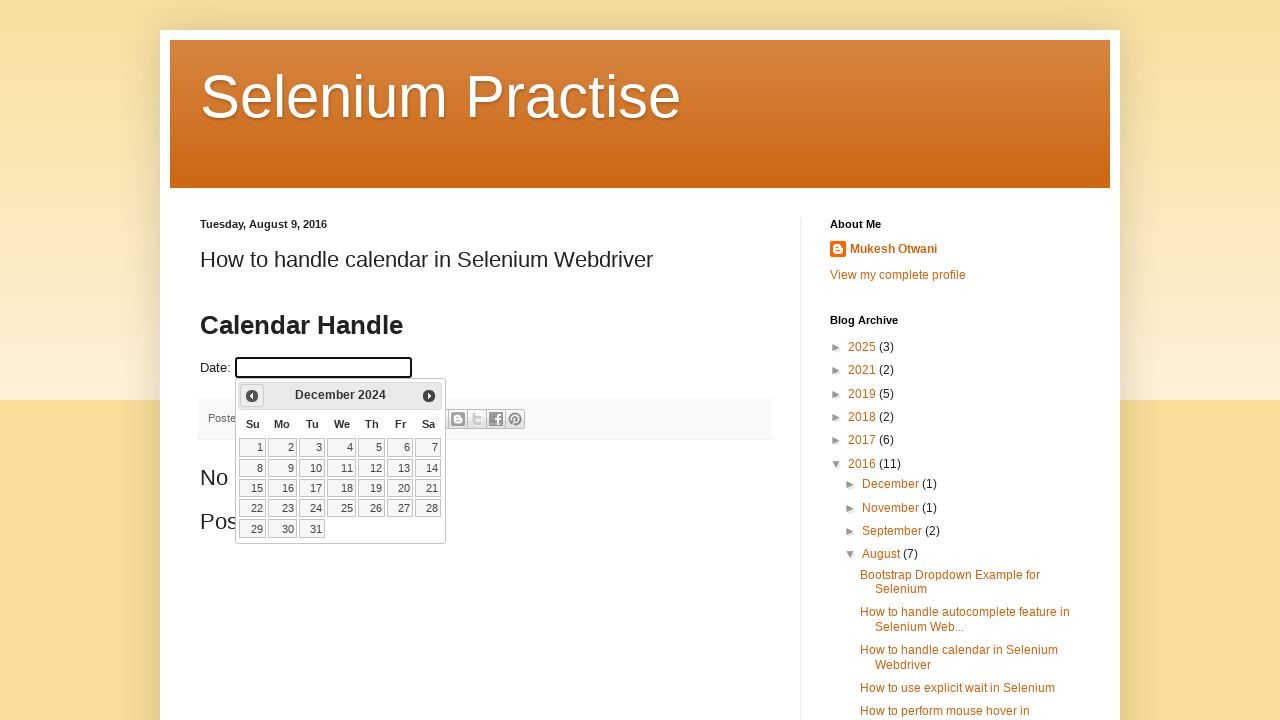

Waited 500ms for calendar to update
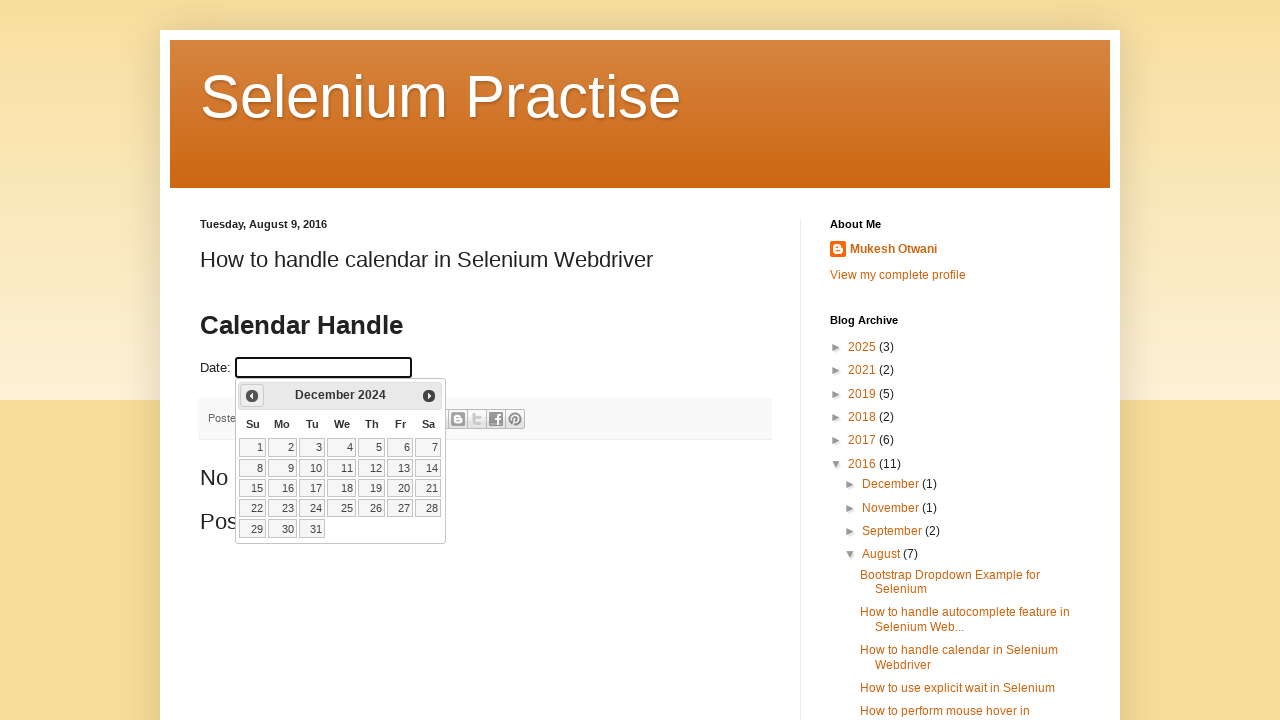

Clicked previous month button to navigate calendar at (252, 396) on span.ui-icon.ui-icon-circle-triangle-w
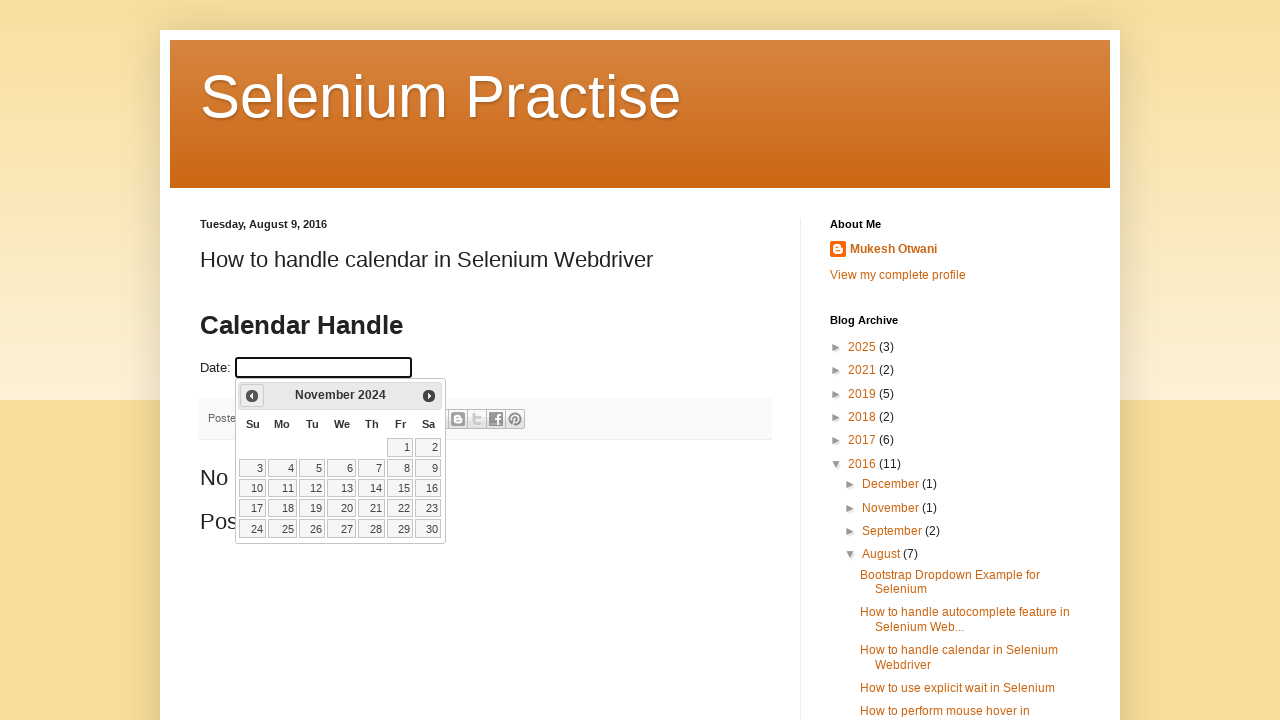

Waited 500ms for calendar to update
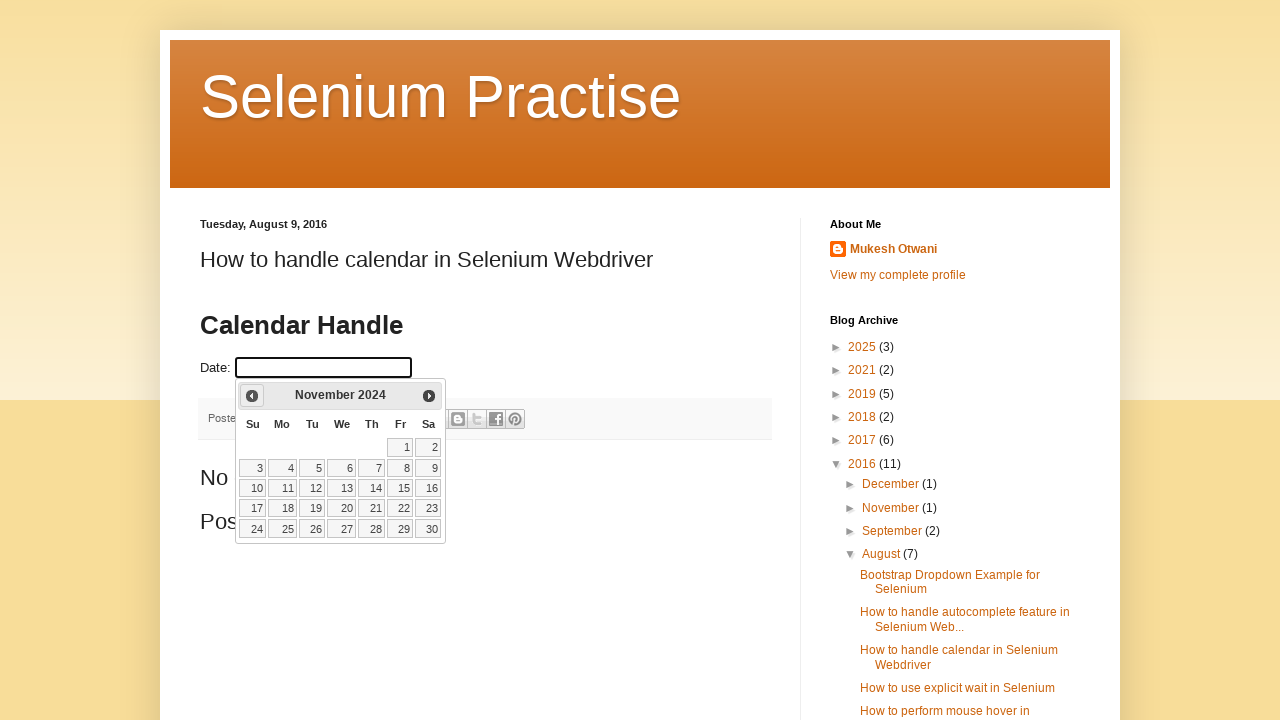

Clicked previous month button to navigate calendar at (252, 396) on span.ui-icon.ui-icon-circle-triangle-w
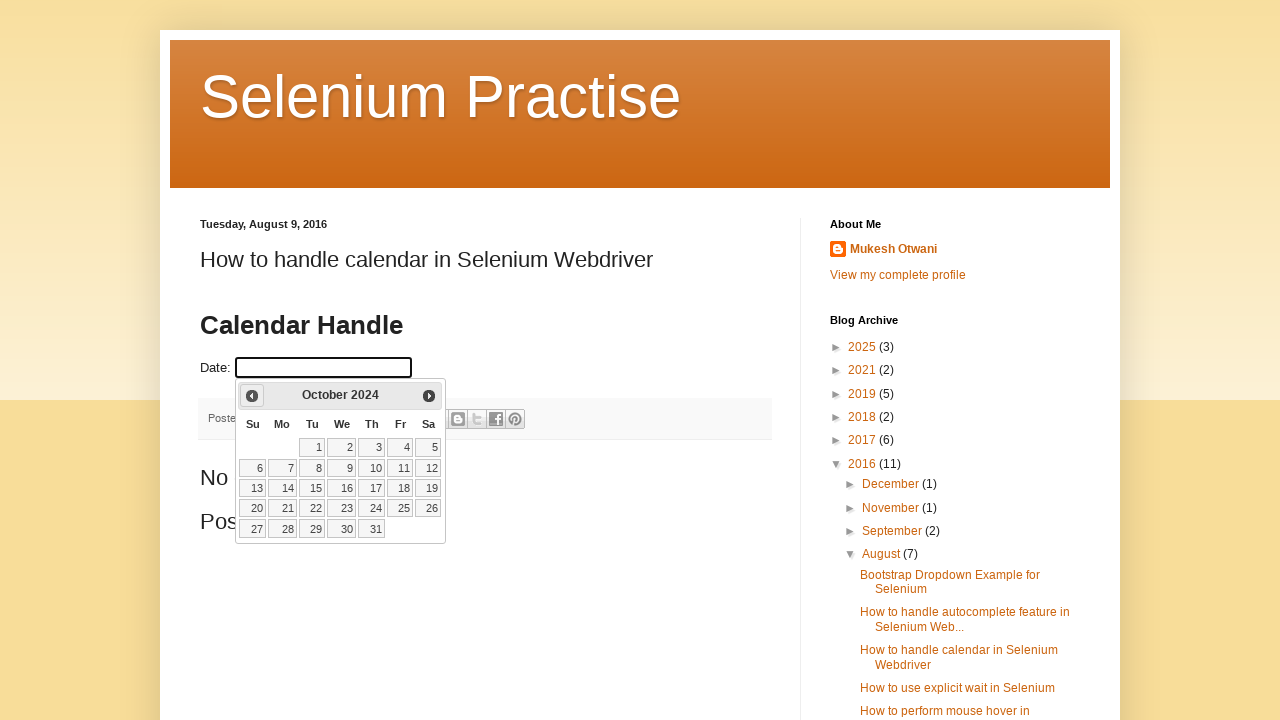

Waited 500ms for calendar to update
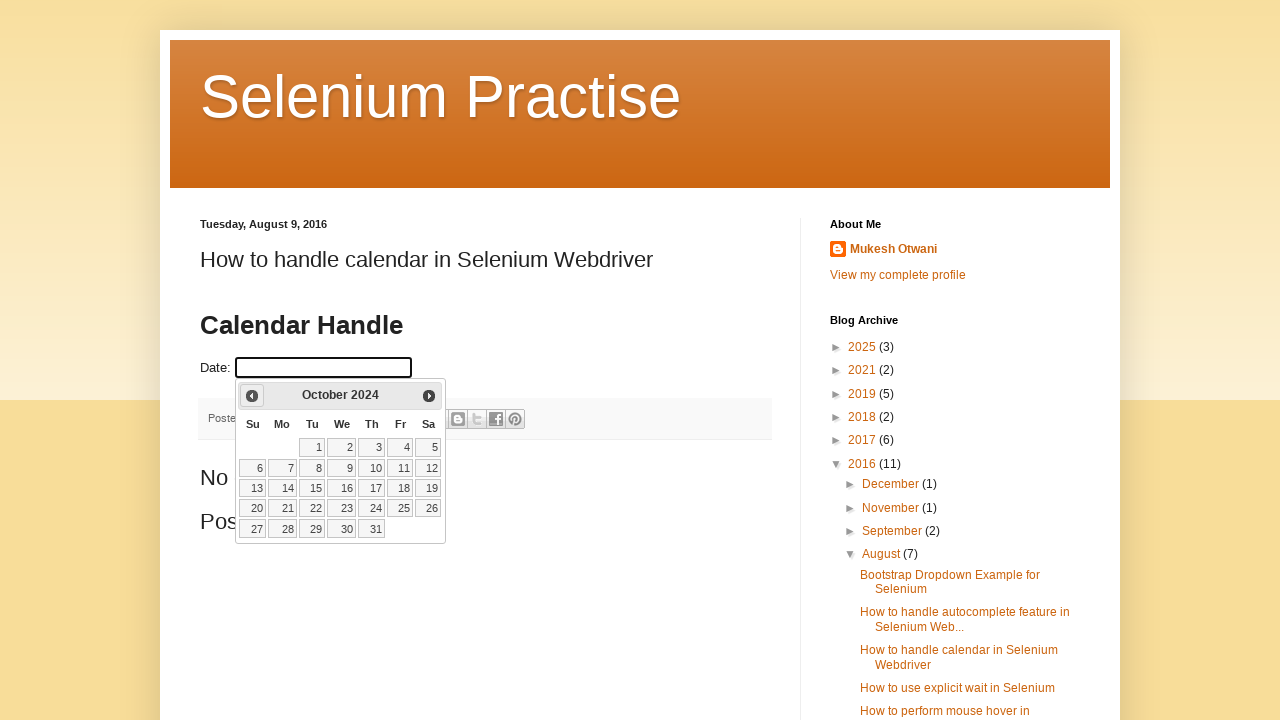

Clicked previous month button to navigate calendar at (252, 396) on span.ui-icon.ui-icon-circle-triangle-w
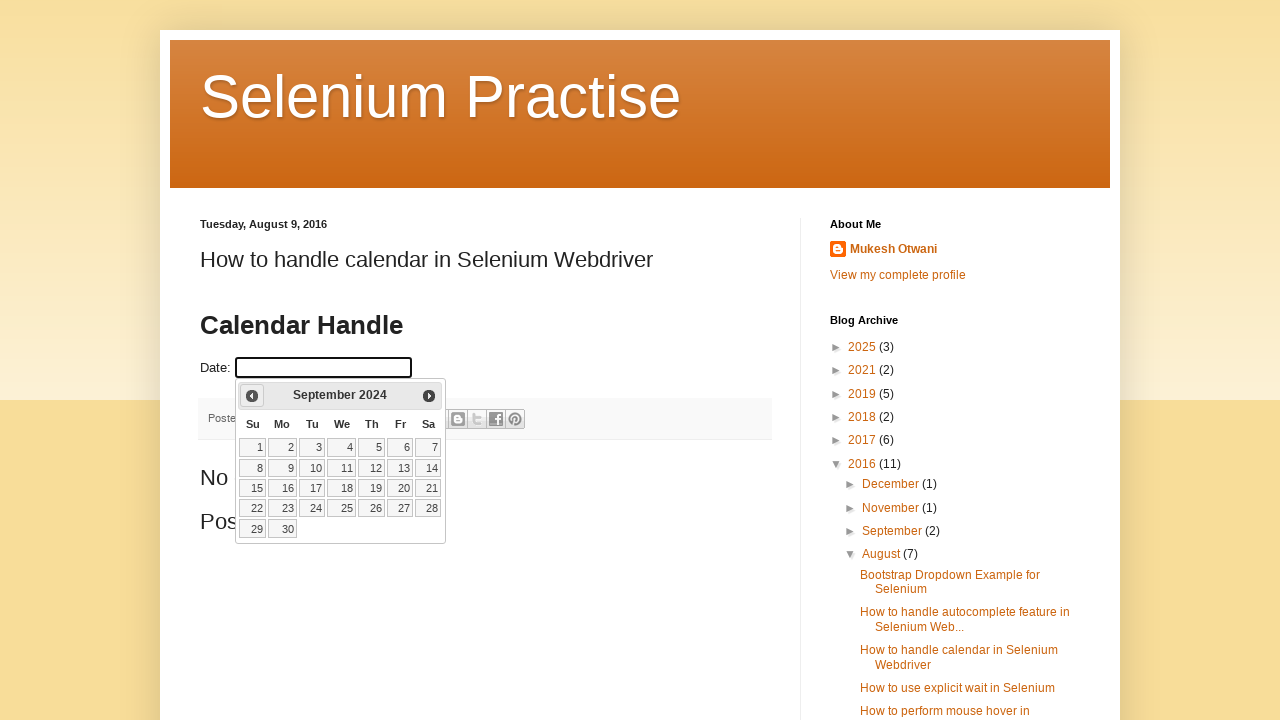

Waited 500ms for calendar to update
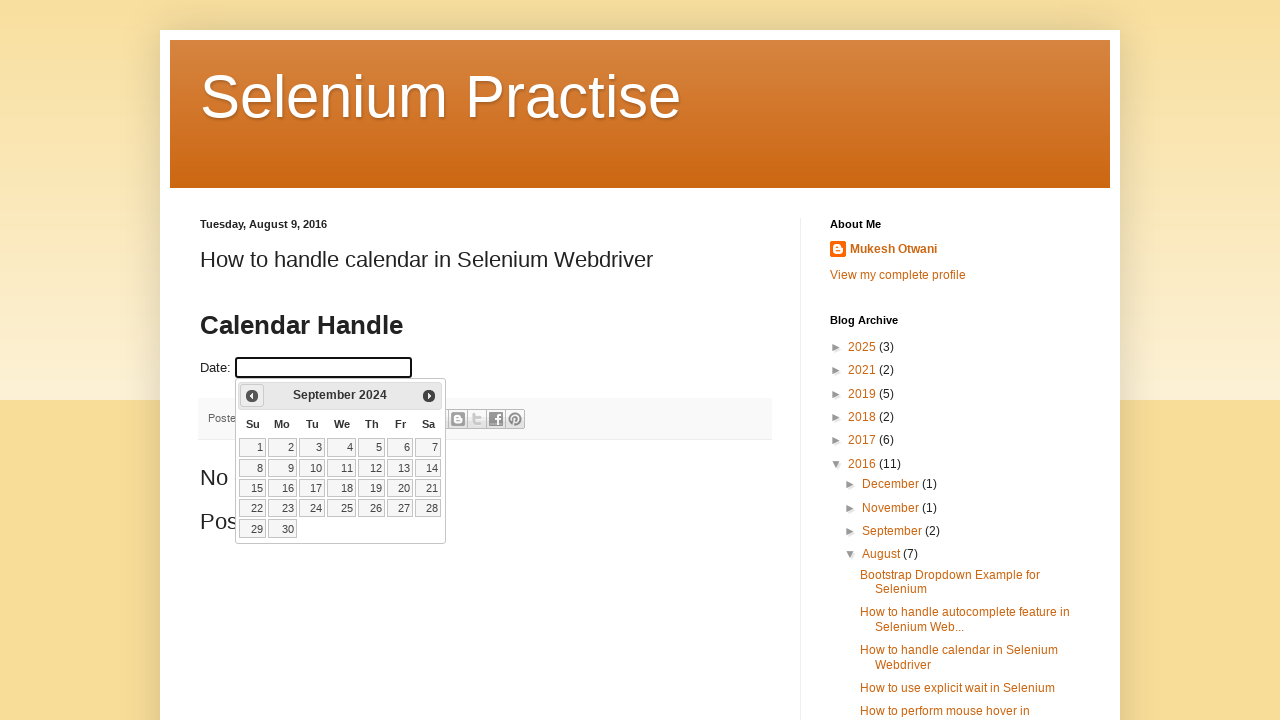

Clicked previous month button to navigate calendar at (252, 396) on span.ui-icon.ui-icon-circle-triangle-w
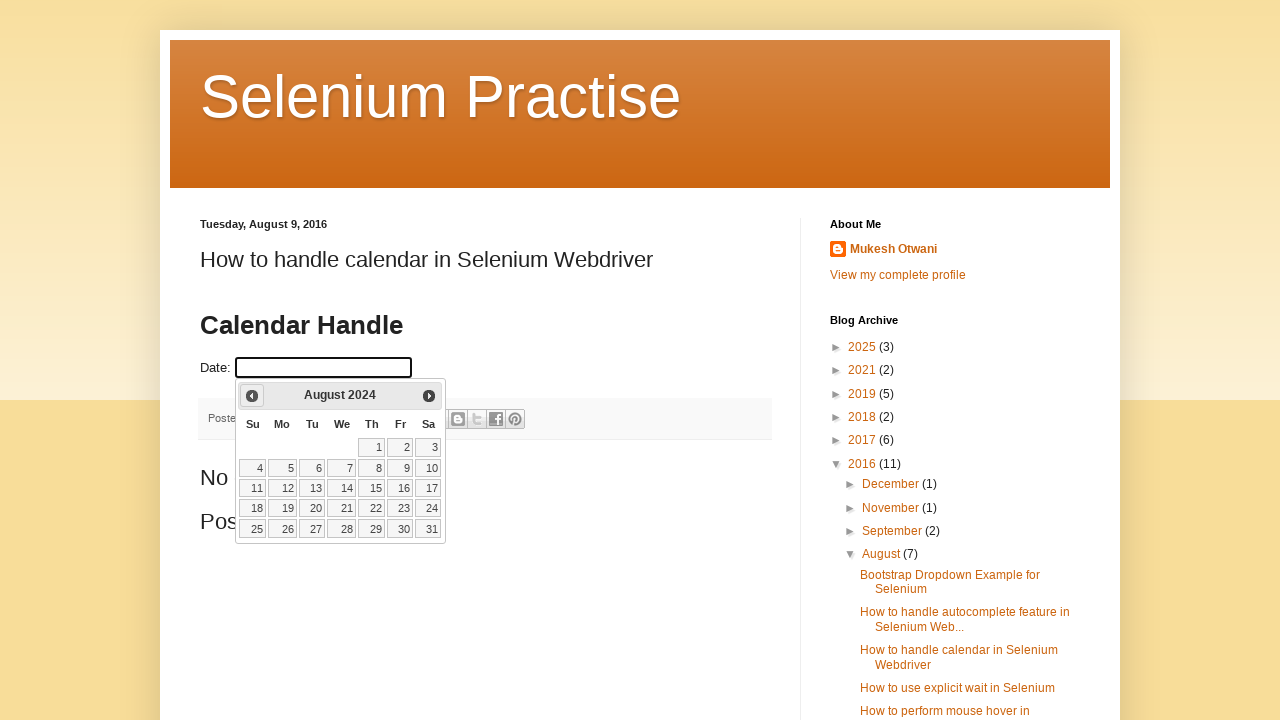

Waited 500ms for calendar to update
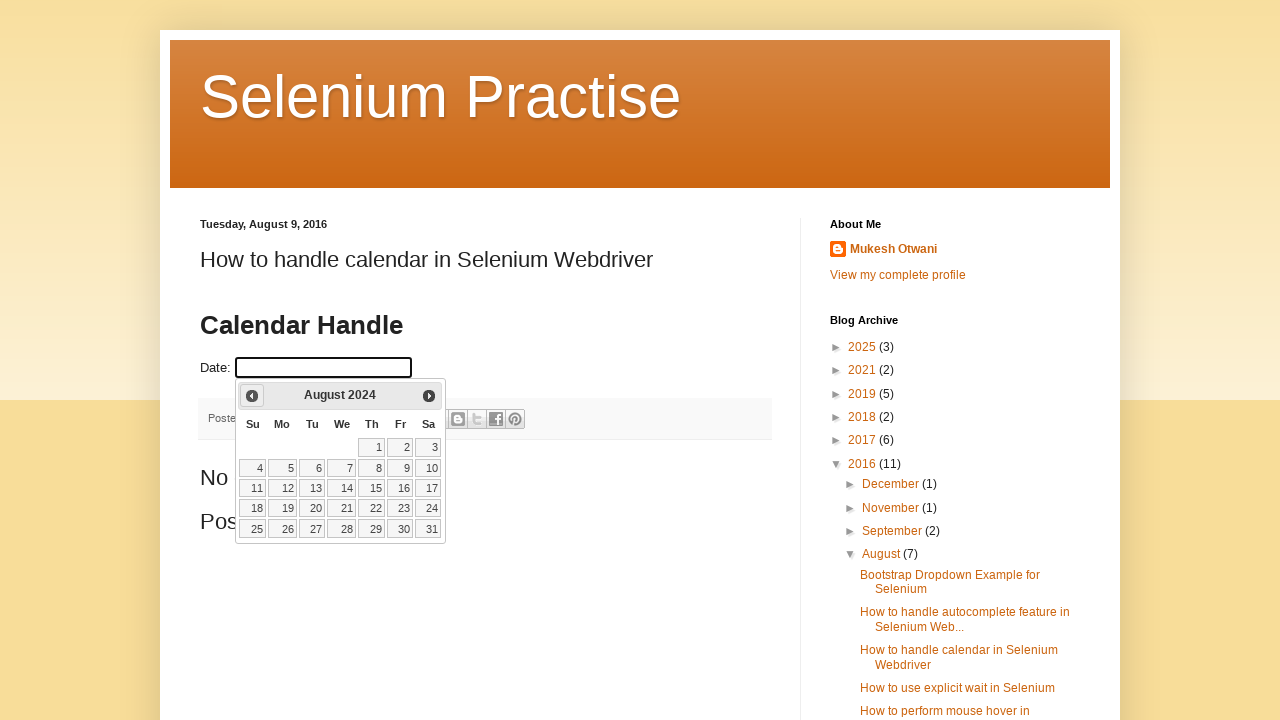

Clicked previous month button to navigate calendar at (252, 396) on span.ui-icon.ui-icon-circle-triangle-w
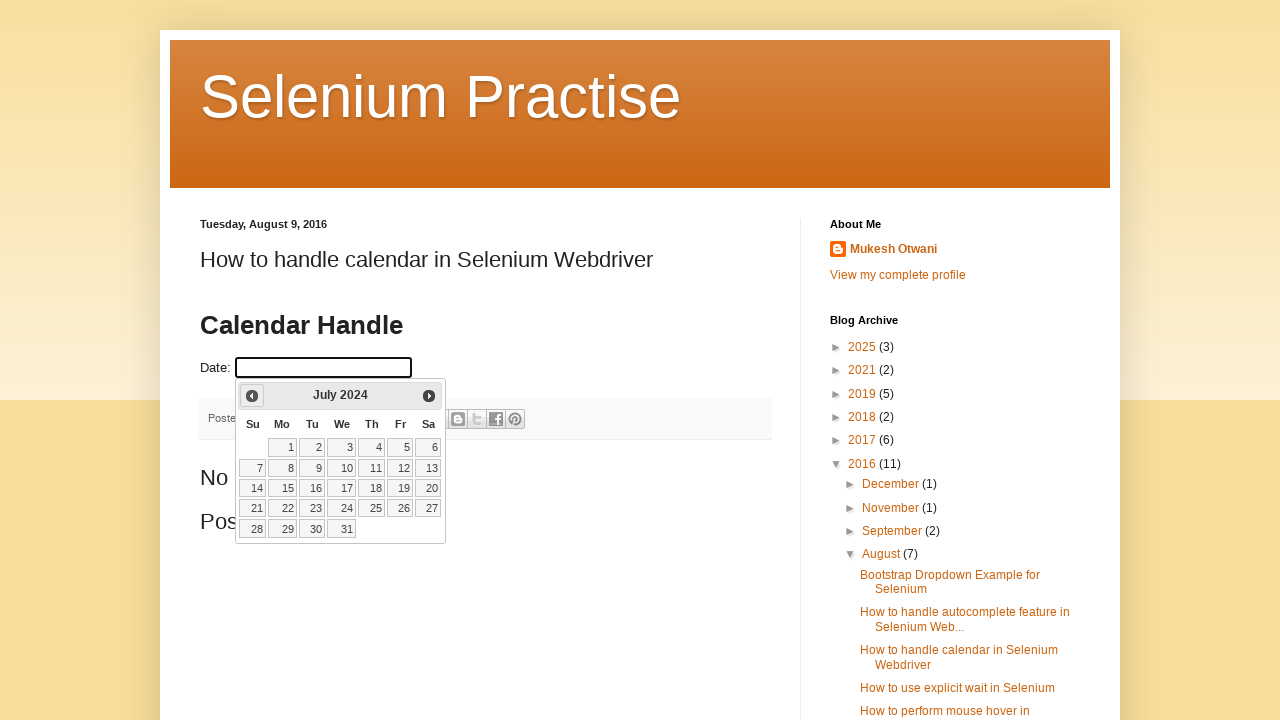

Waited 500ms for calendar to update
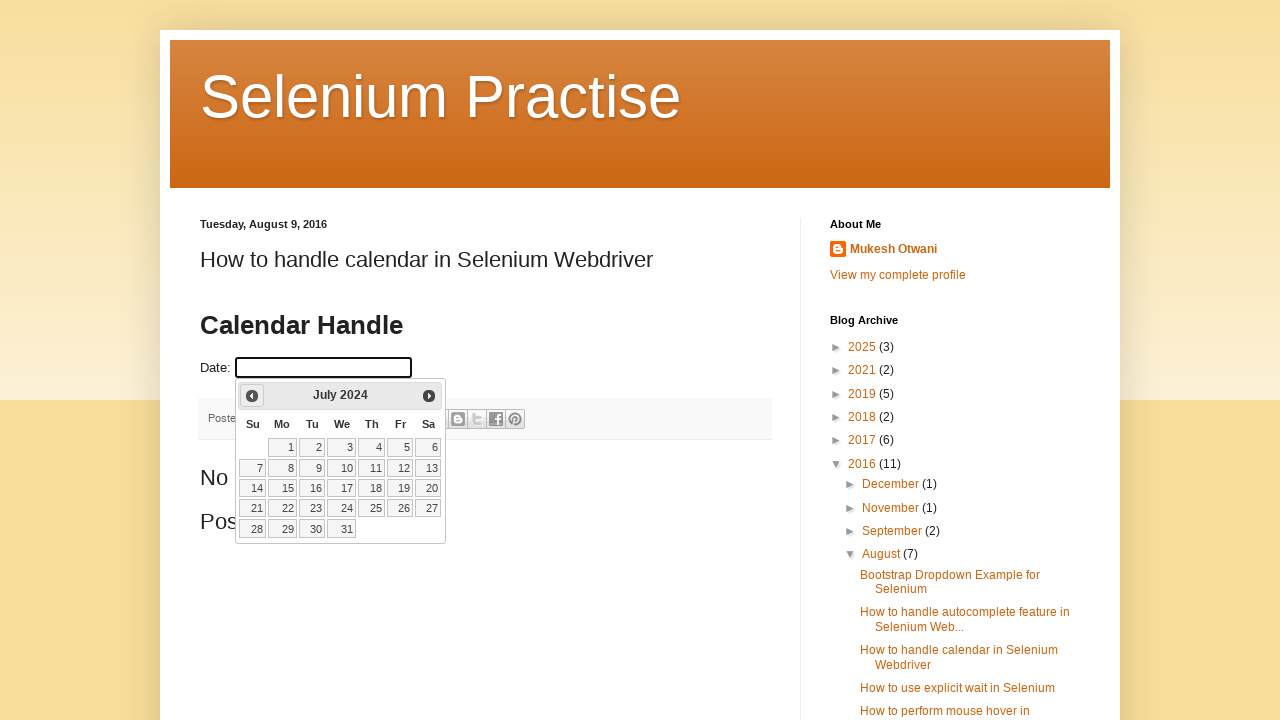

Clicked previous month button to navigate calendar at (252, 396) on span.ui-icon.ui-icon-circle-triangle-w
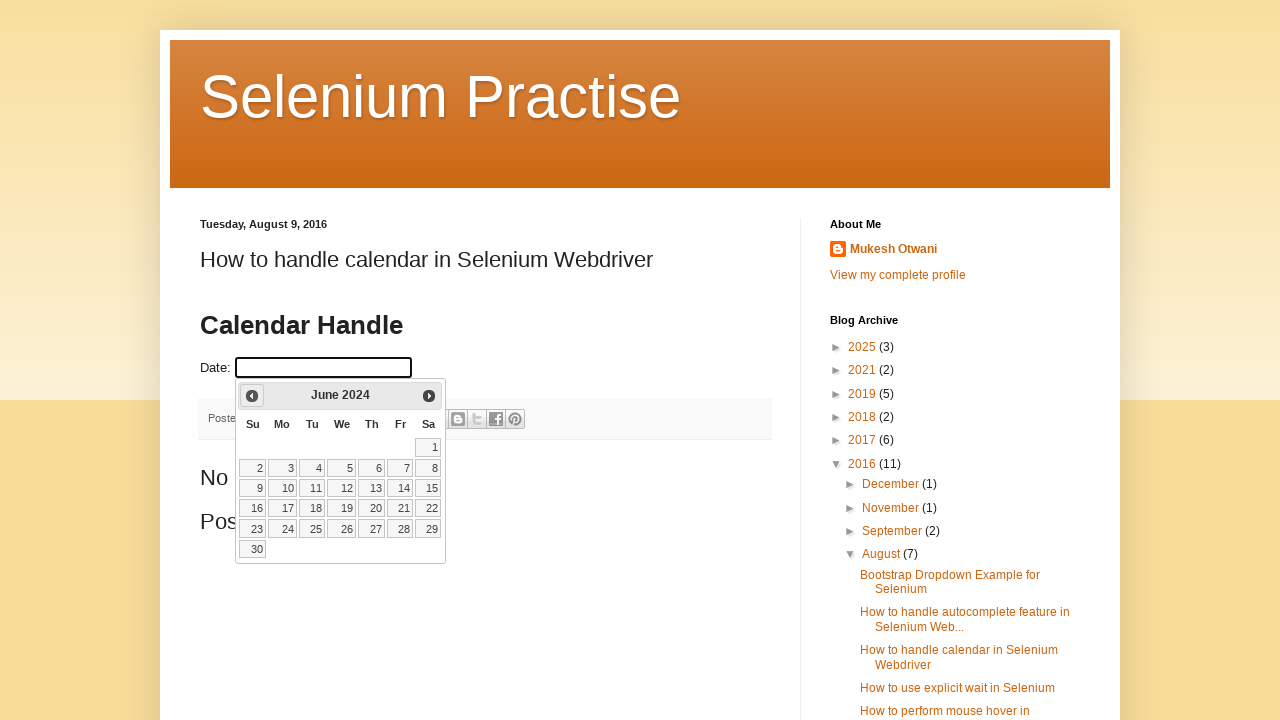

Waited 500ms for calendar to update
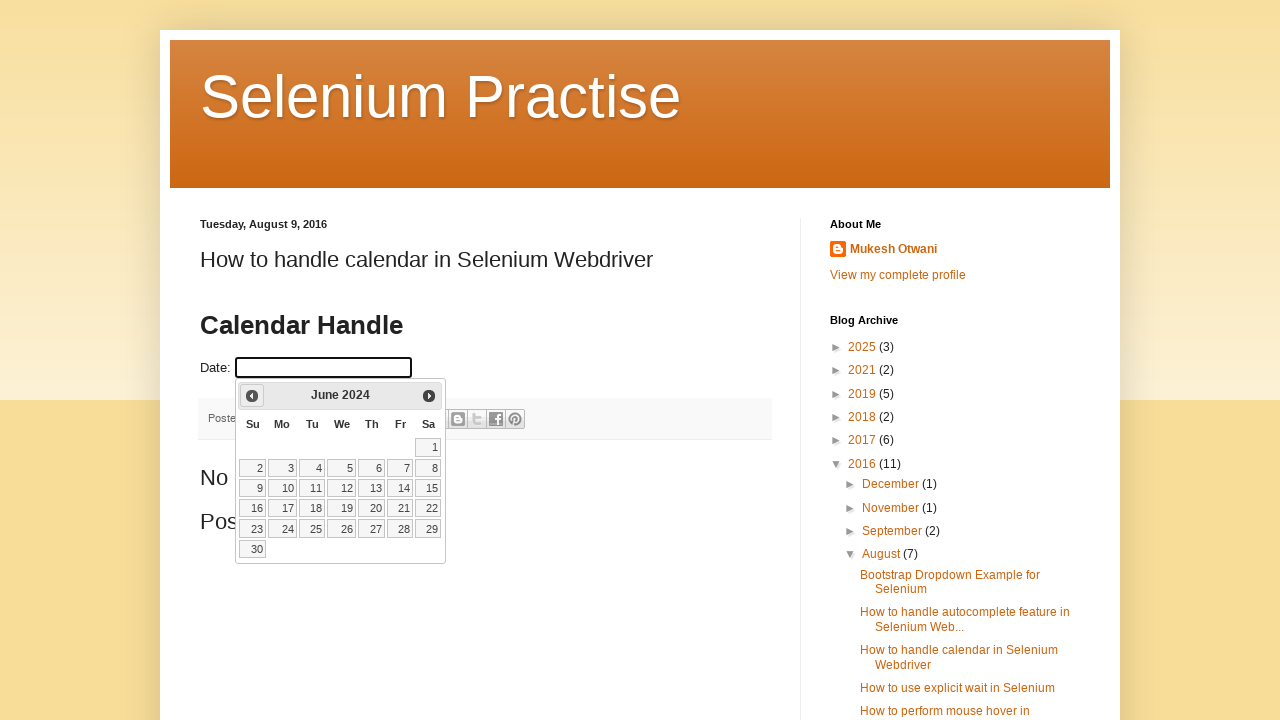

Clicked previous month button to navigate calendar at (252, 396) on span.ui-icon.ui-icon-circle-triangle-w
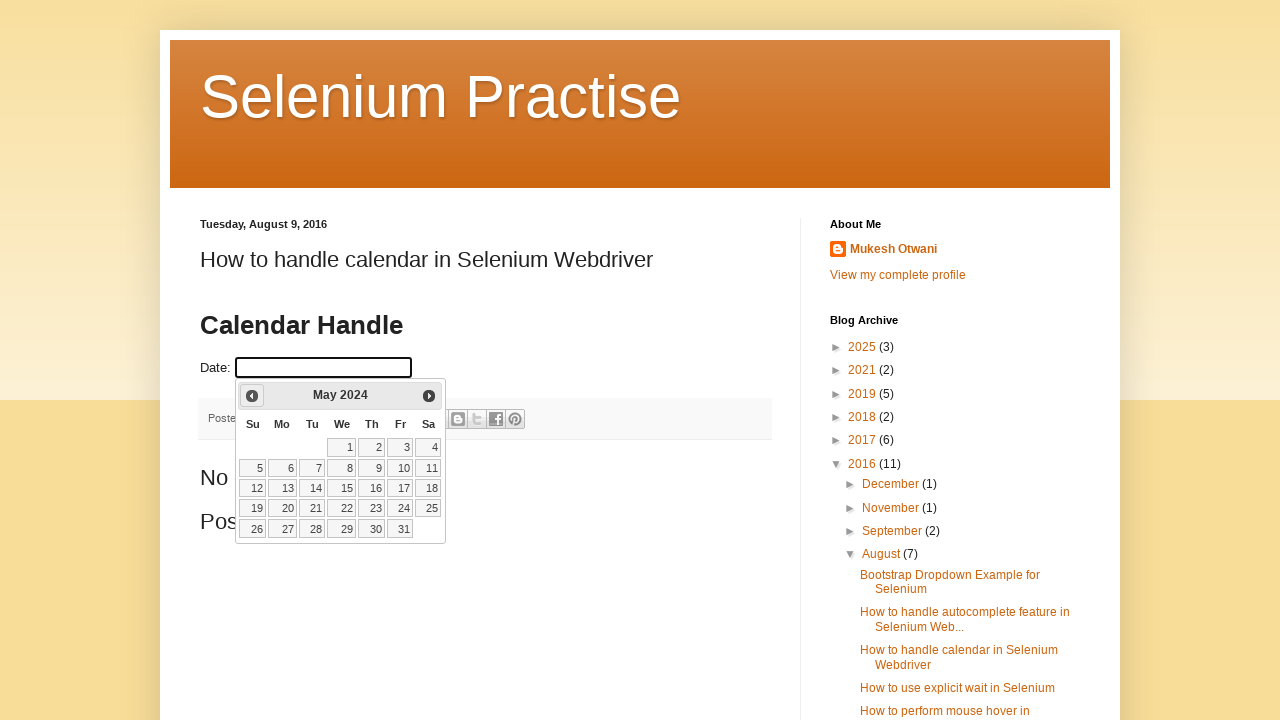

Waited 500ms for calendar to update
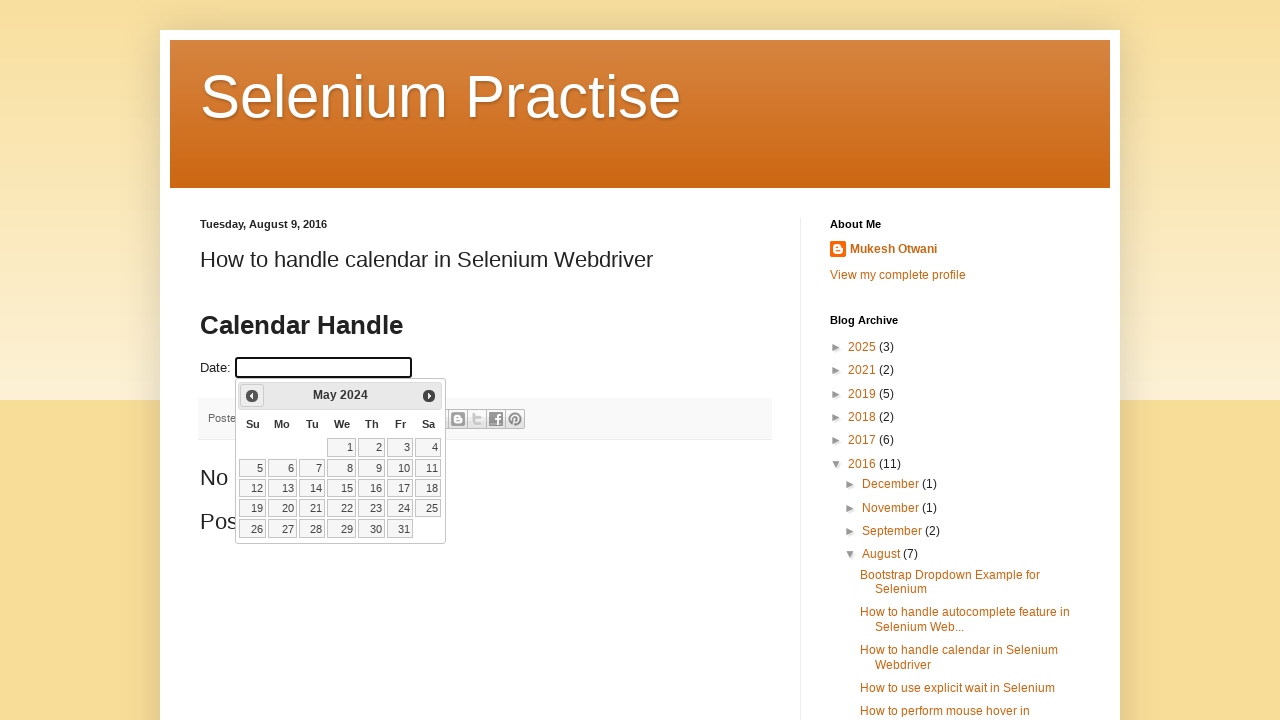

Clicked previous month button to navigate calendar at (252, 396) on span.ui-icon.ui-icon-circle-triangle-w
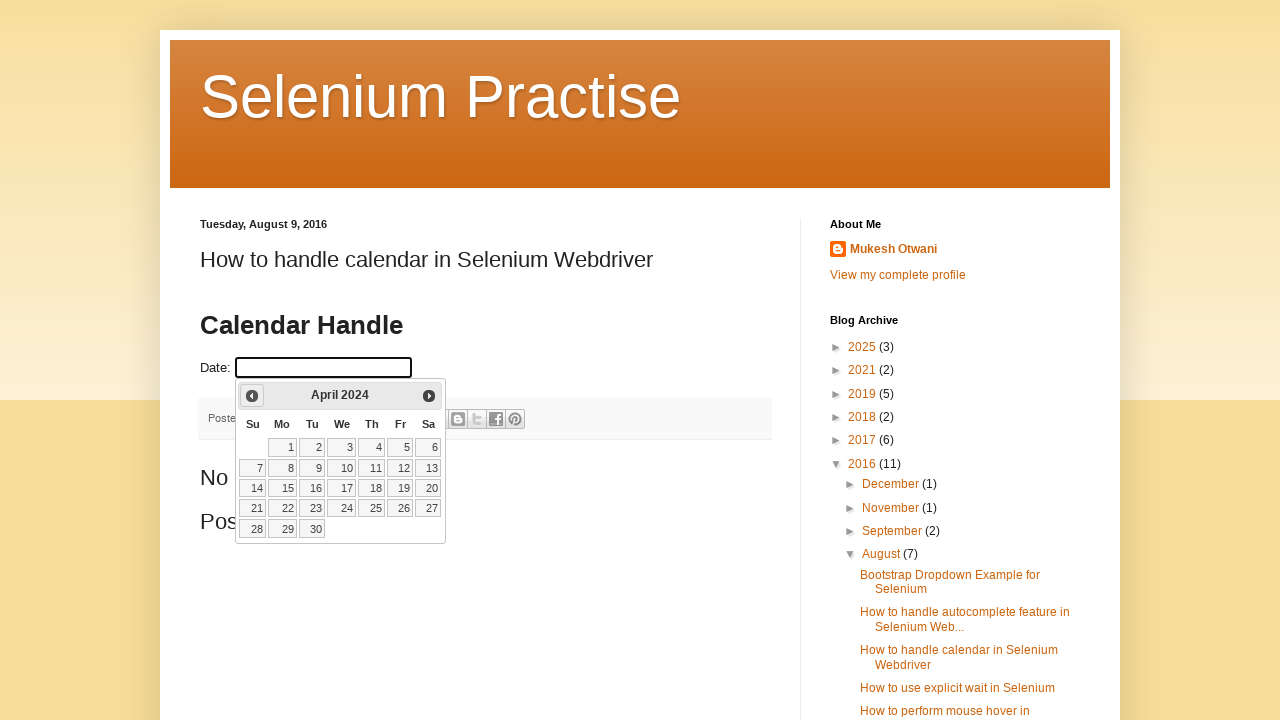

Waited 500ms for calendar to update
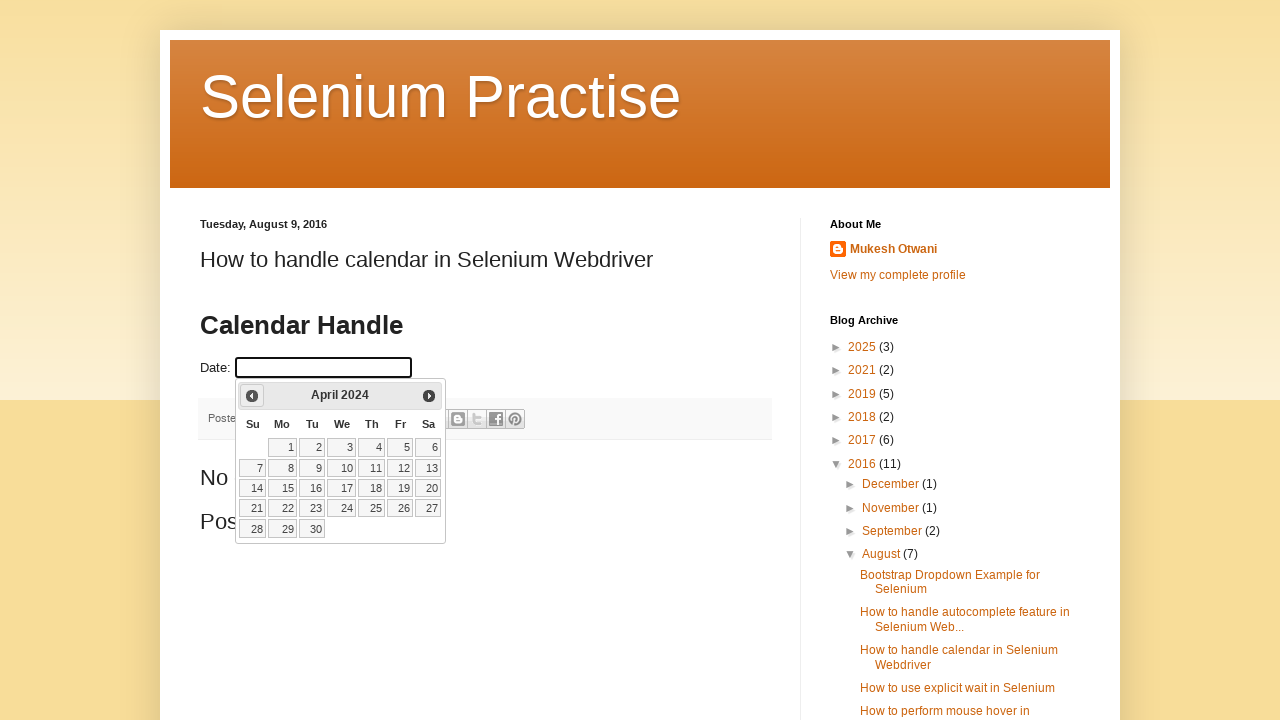

Clicked previous month button to navigate calendar at (252, 396) on span.ui-icon.ui-icon-circle-triangle-w
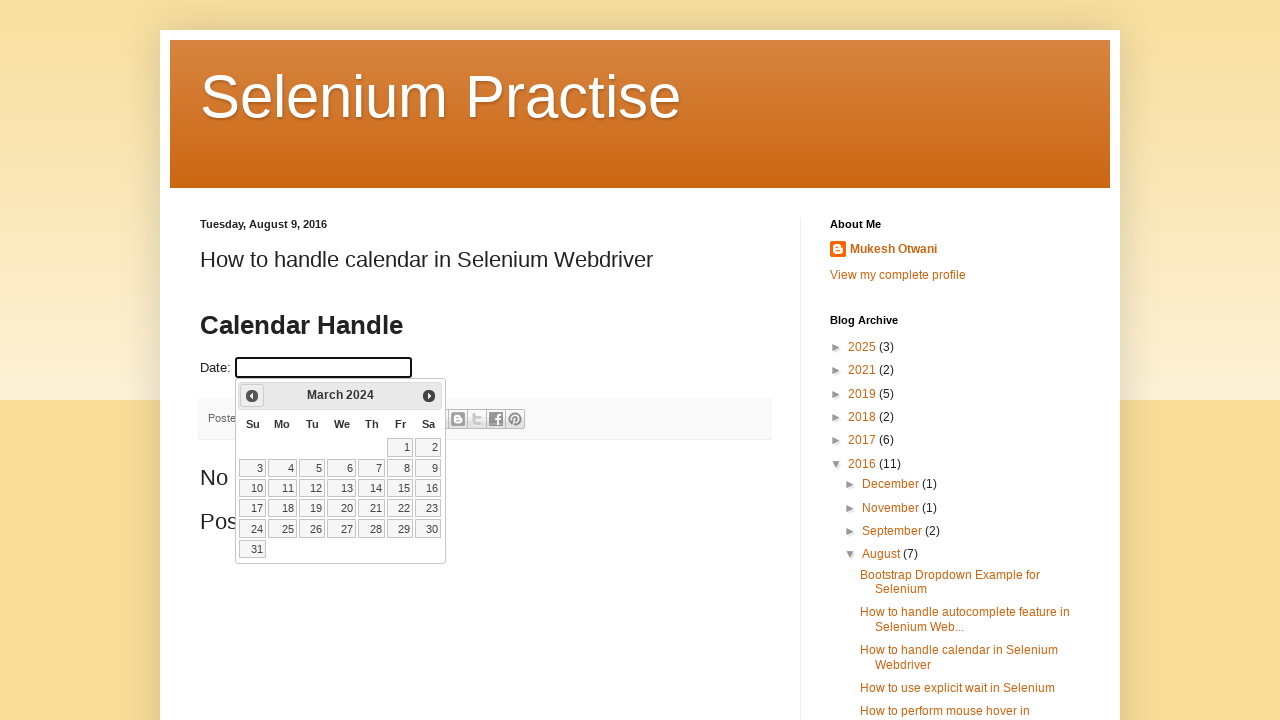

Waited 500ms for calendar to update
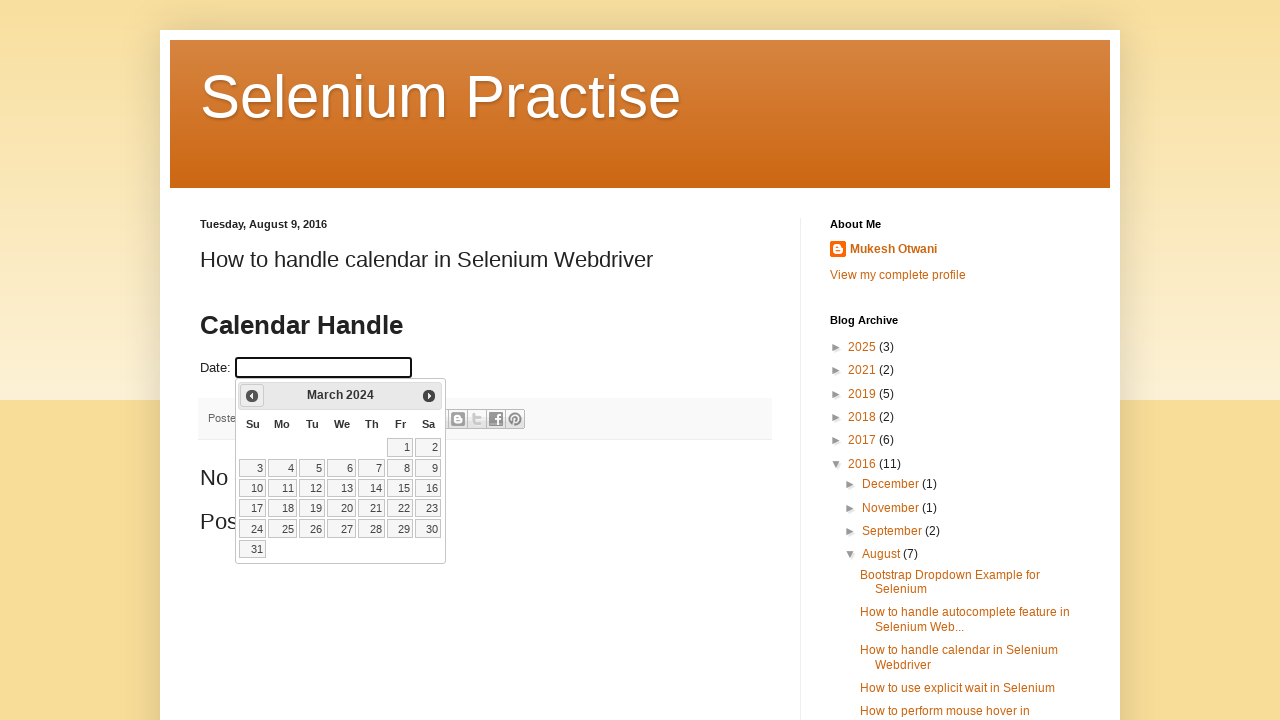

Clicked previous month button to navigate calendar at (252, 396) on span.ui-icon.ui-icon-circle-triangle-w
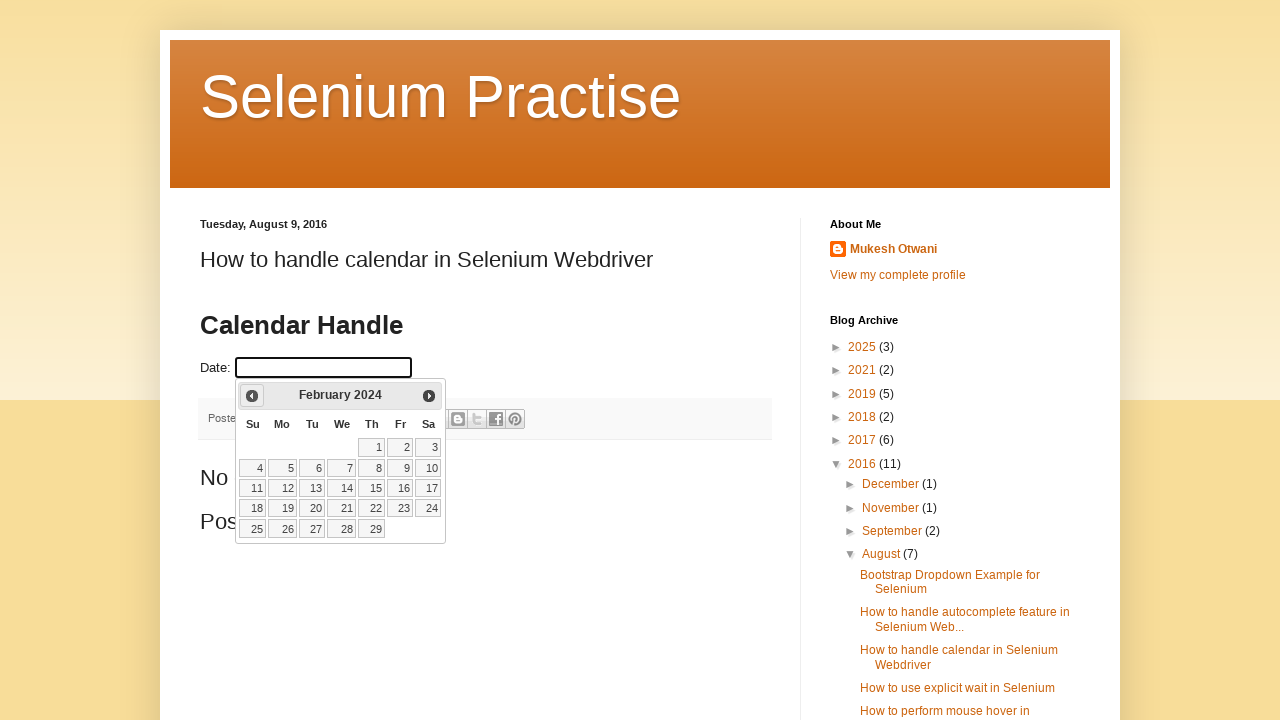

Waited 500ms for calendar to update
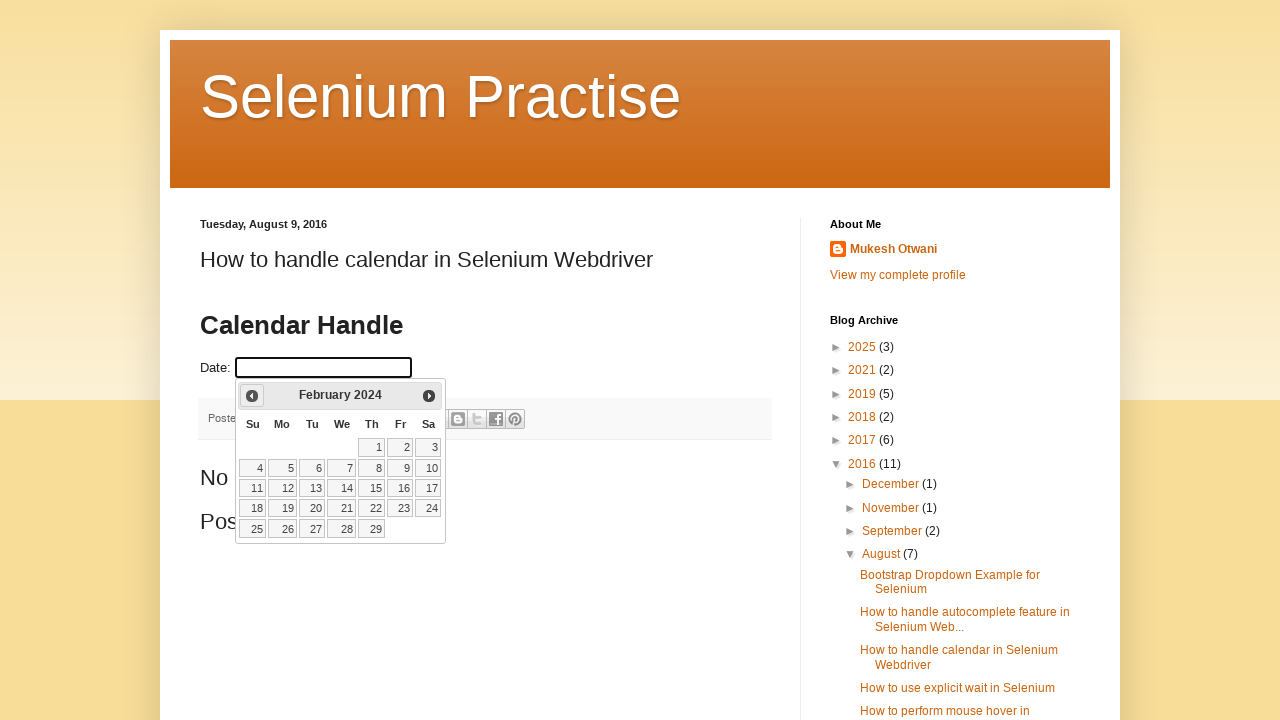

Clicked previous month button to navigate calendar at (252, 396) on span.ui-icon.ui-icon-circle-triangle-w
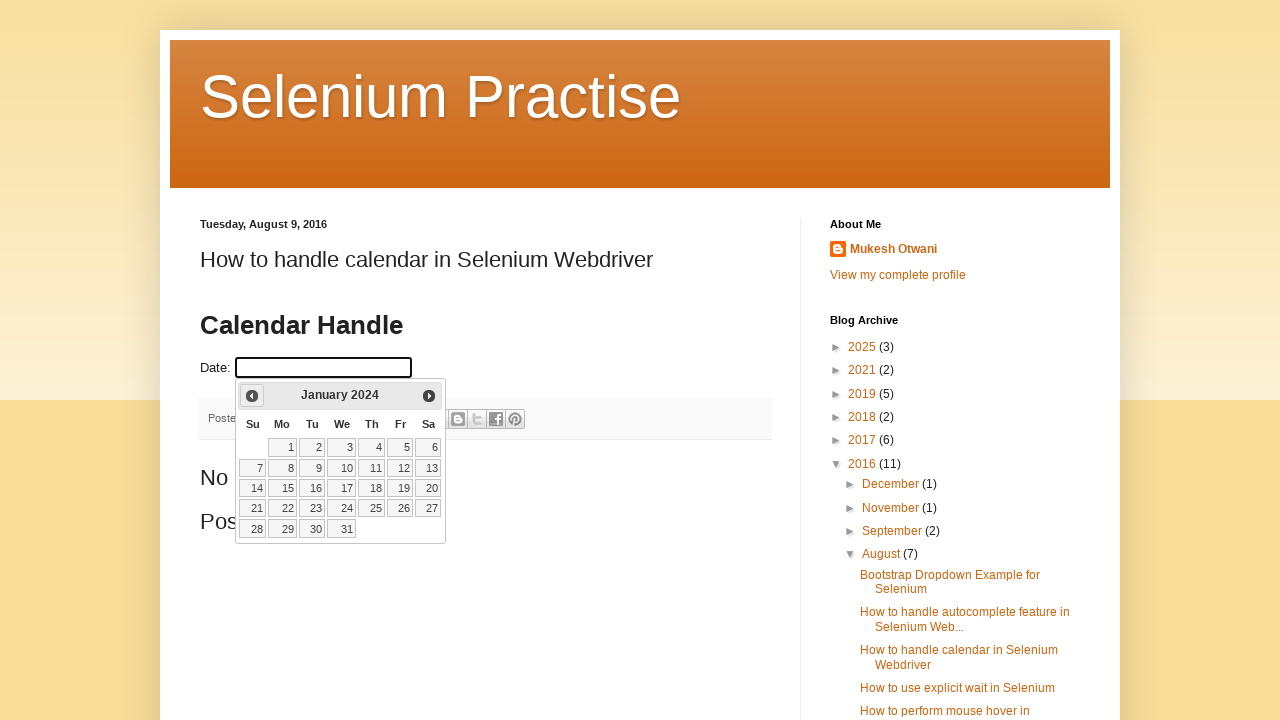

Waited 500ms for calendar to update
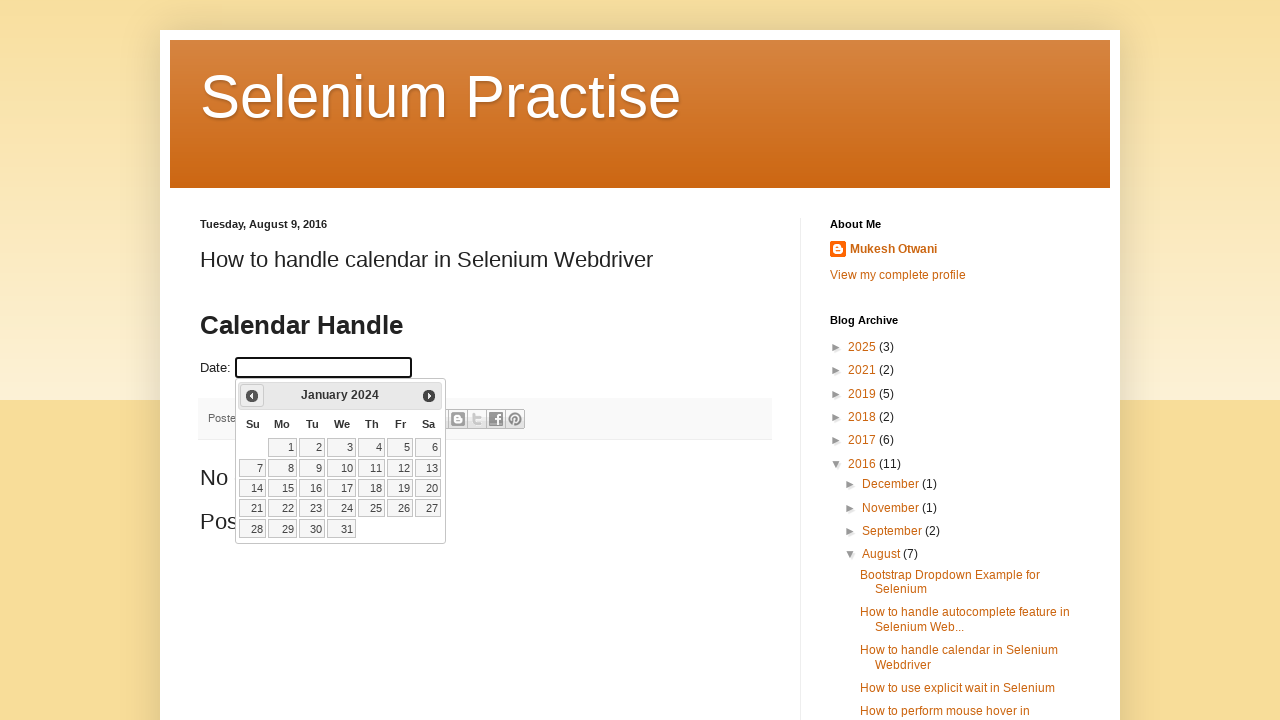

Clicked previous month button to navigate calendar at (252, 396) on span.ui-icon.ui-icon-circle-triangle-w
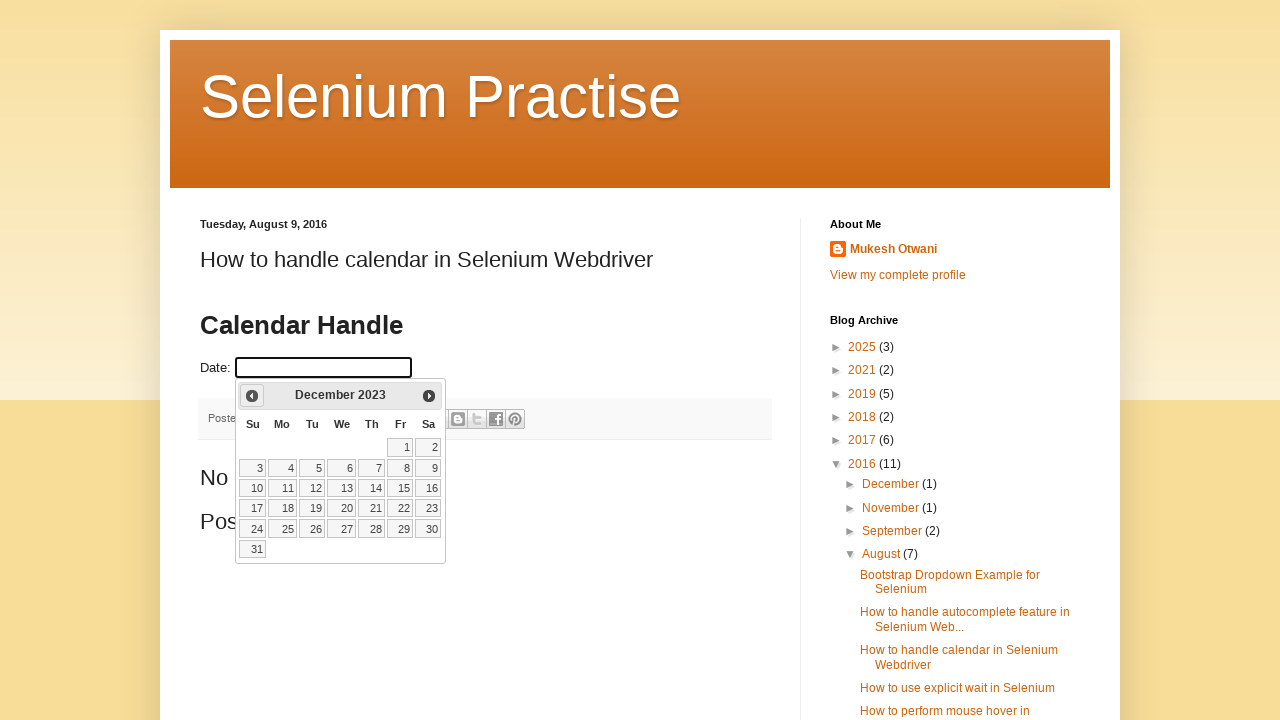

Waited 500ms for calendar to update
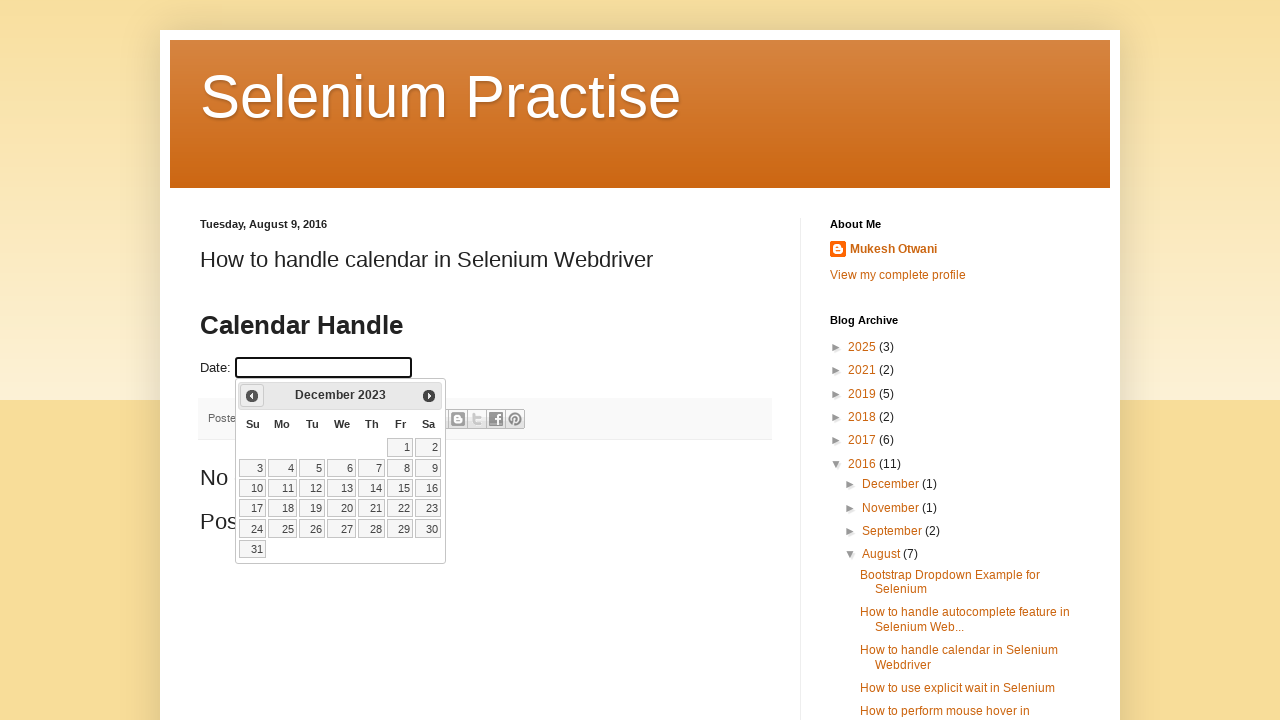

Reached target month December 2023
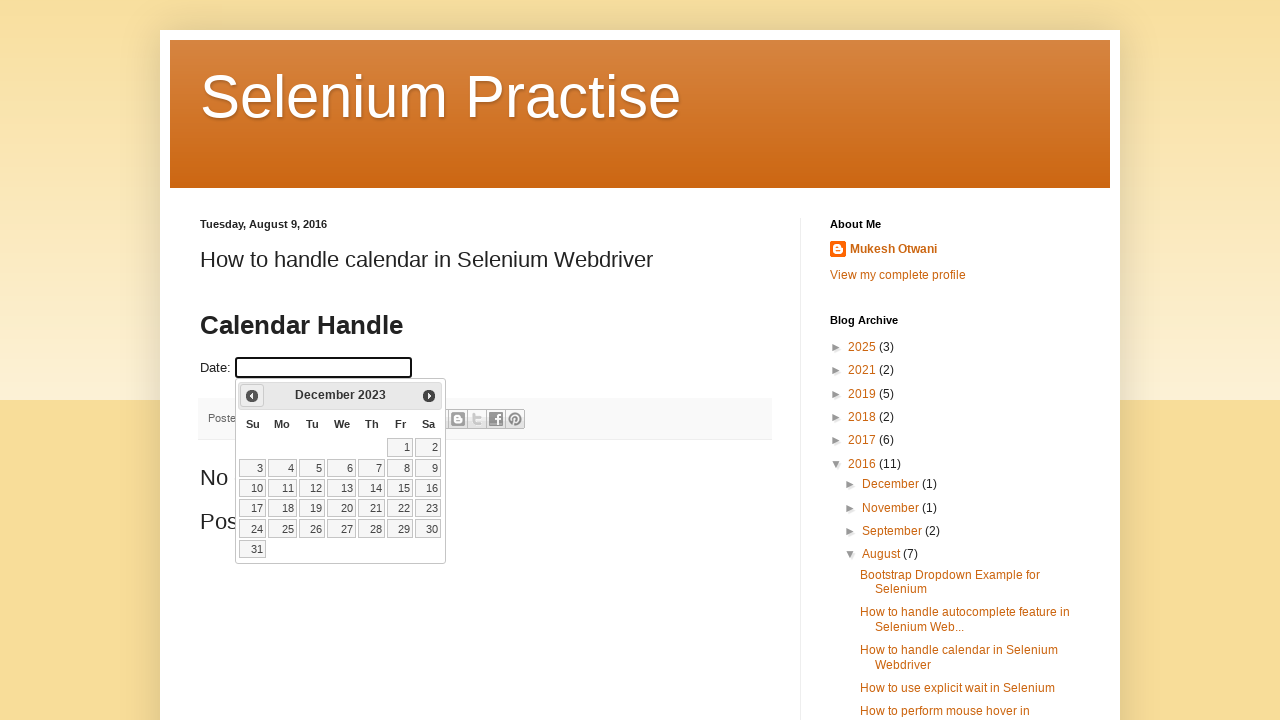

Selected day 31 from calendar at (253, 549) on xpath=//a[normalize-space()='31']
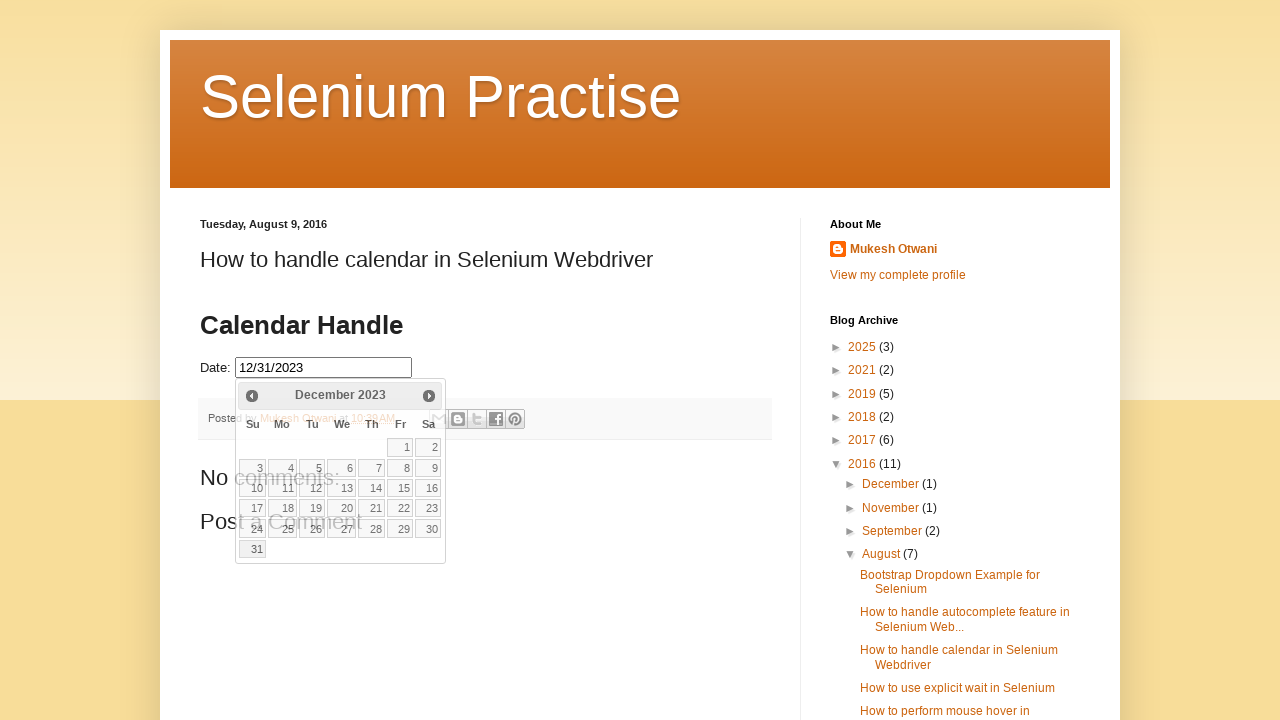

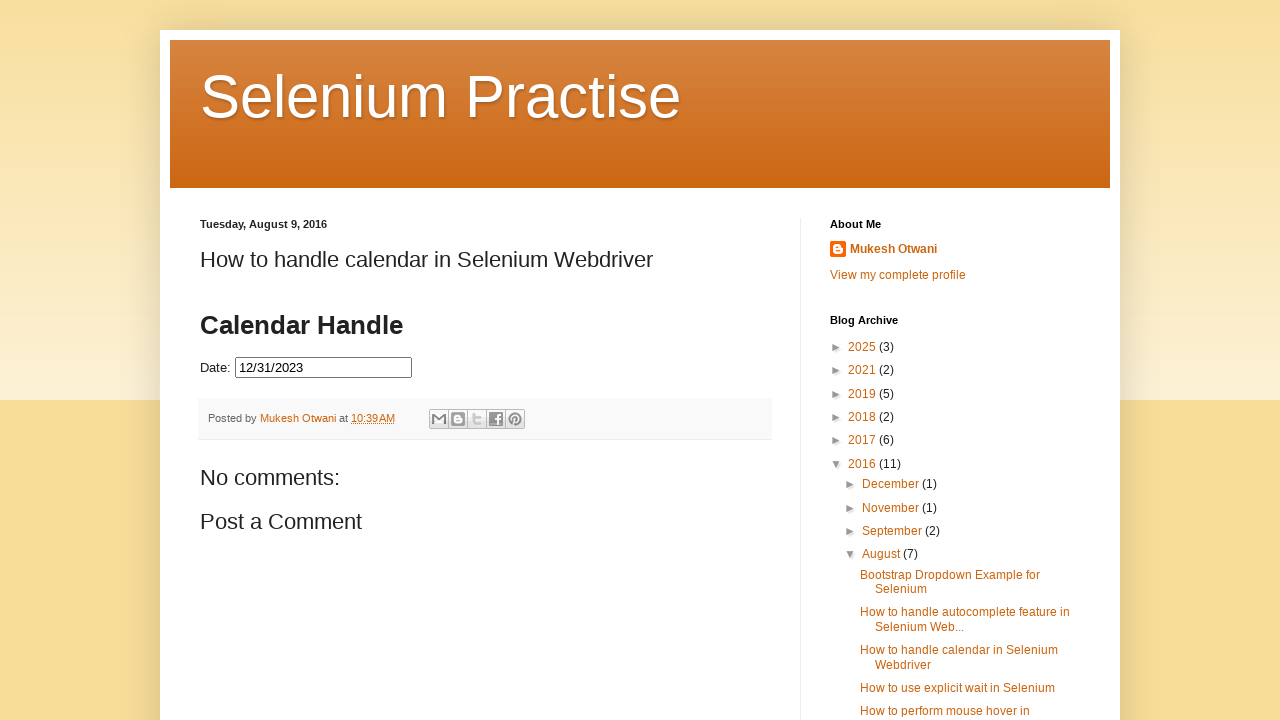